Tests infinite scroll functionality by scrolling to the bottom of the page repeatedly until all quotes are loaded, then verifies that quote elements are present on the page

Starting URL: https://quotes.toscrape.com/scroll

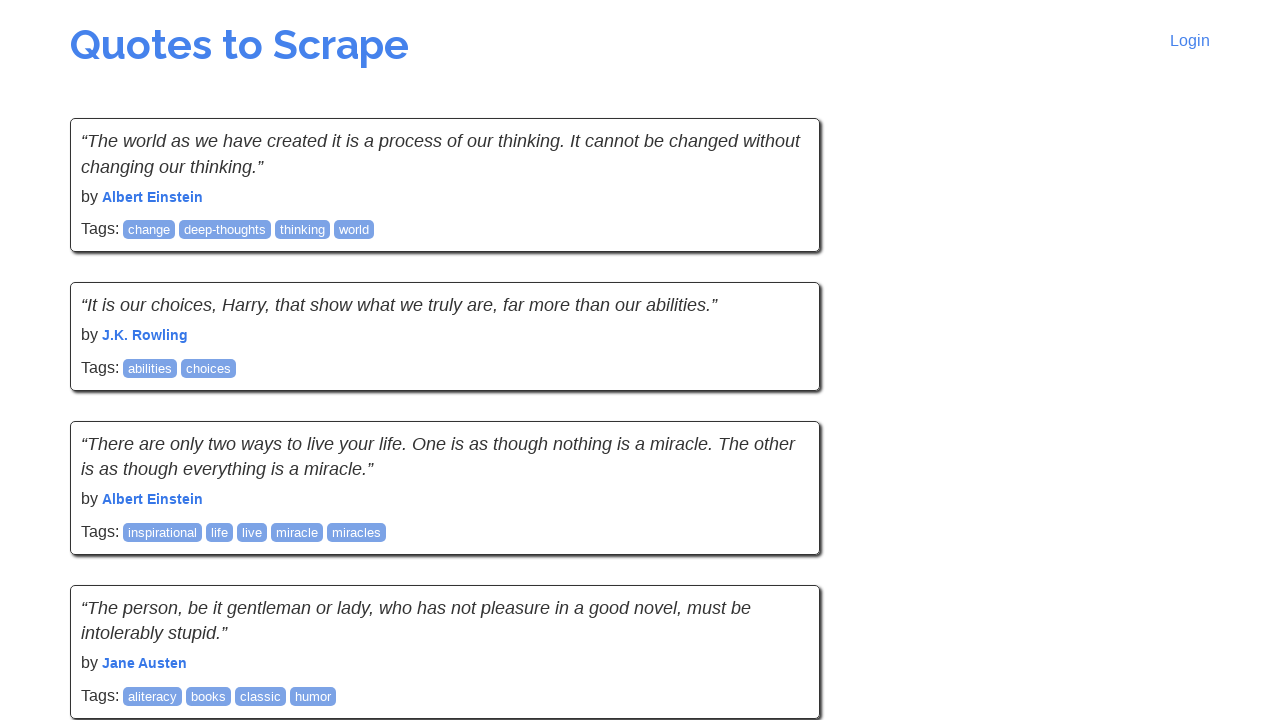

Waited for initial quotes to load
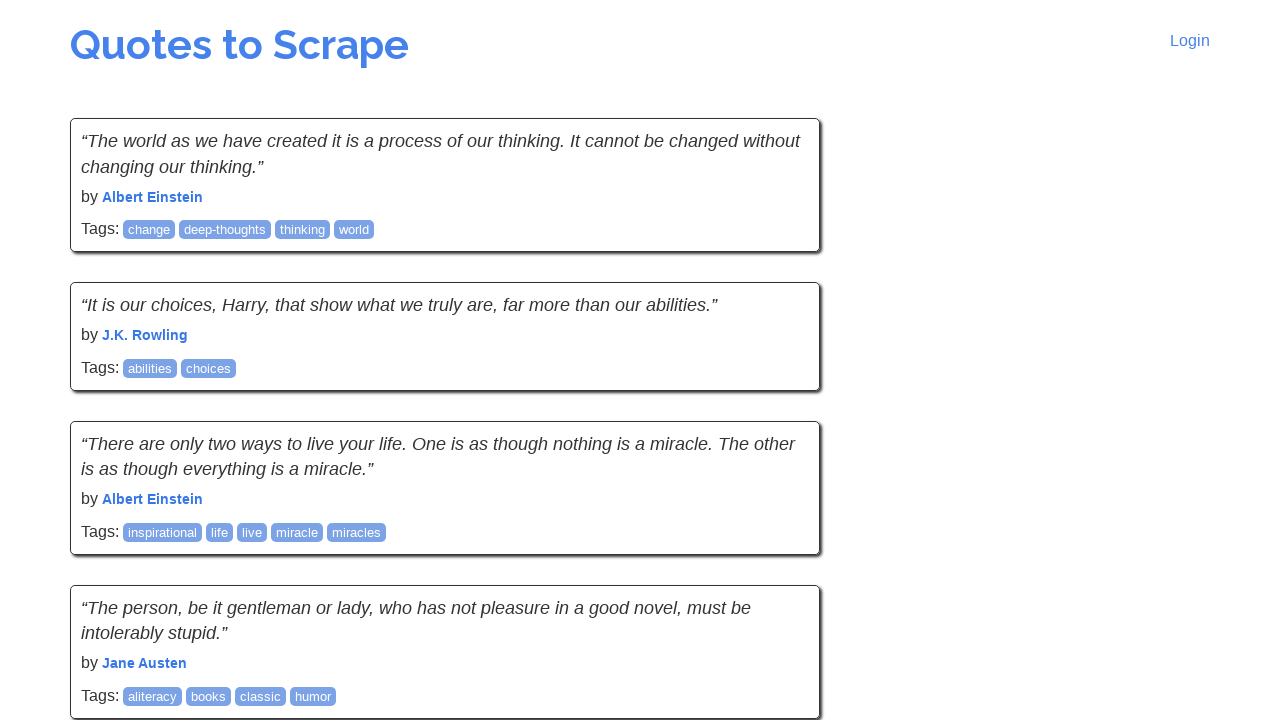

Counted initial quotes: 10
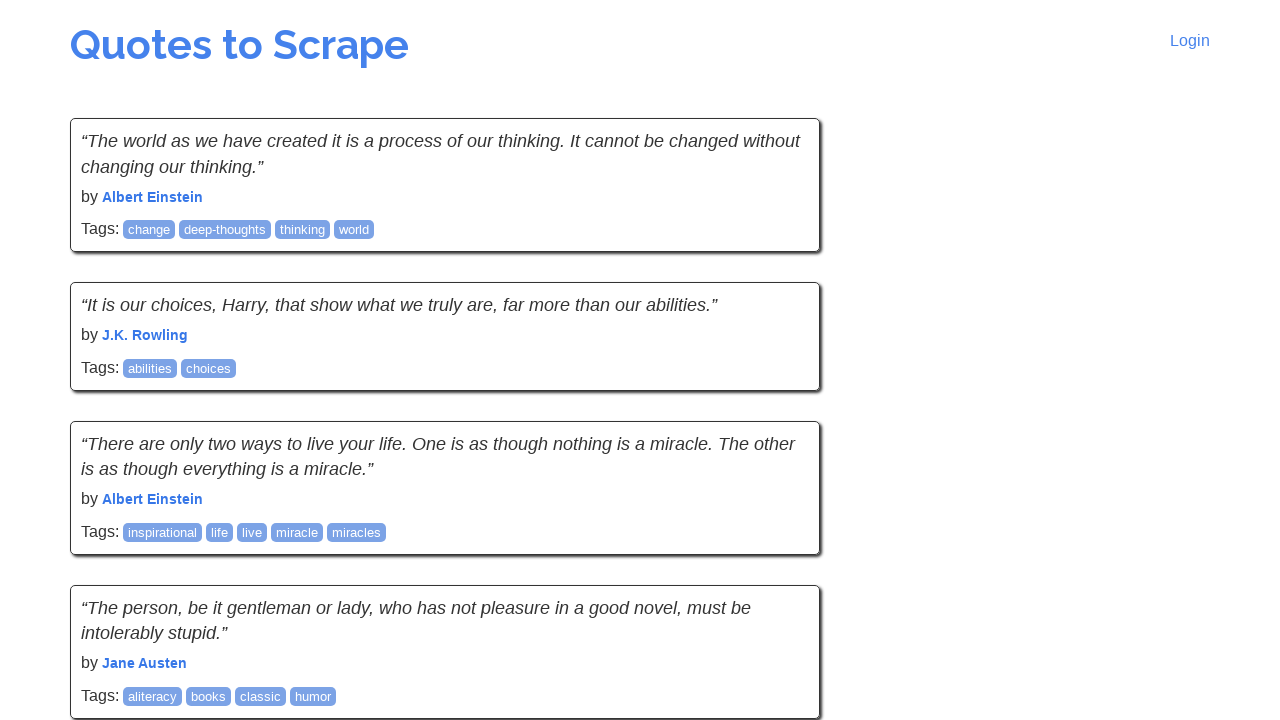

Scrolled to bottom of page
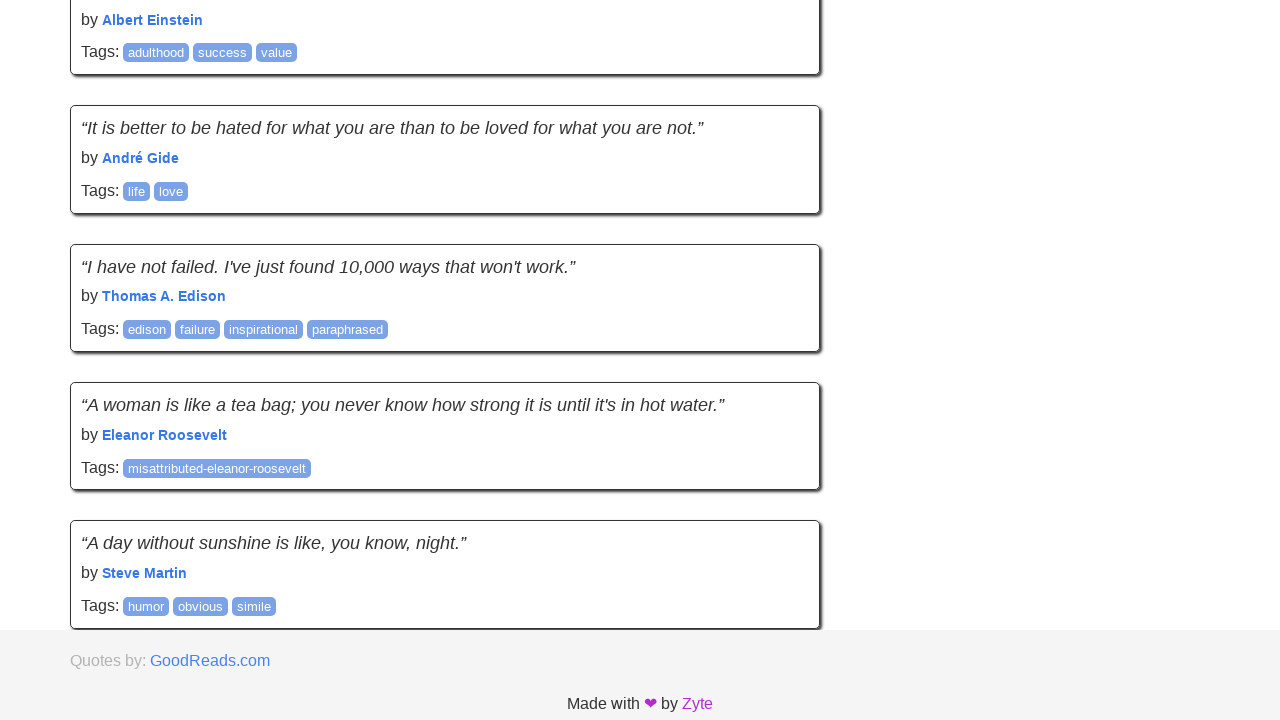

Waited 1 second for new content to load
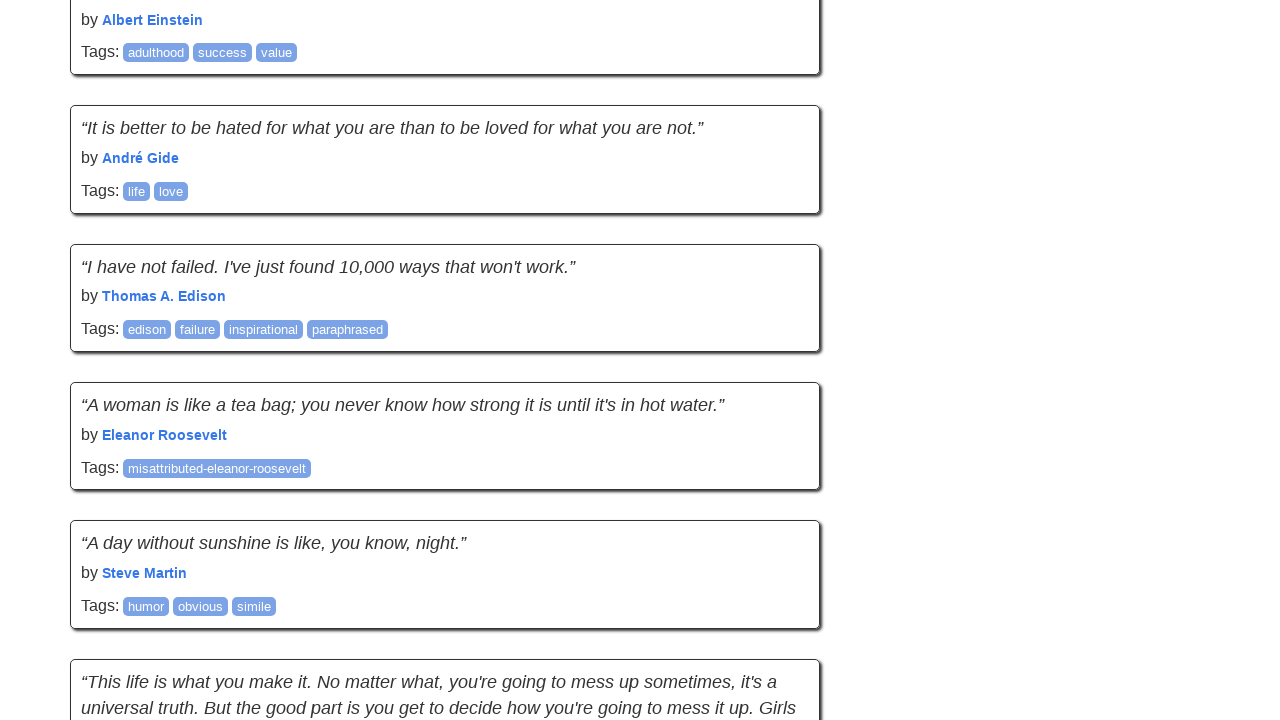

Counted quotes after scroll: 20
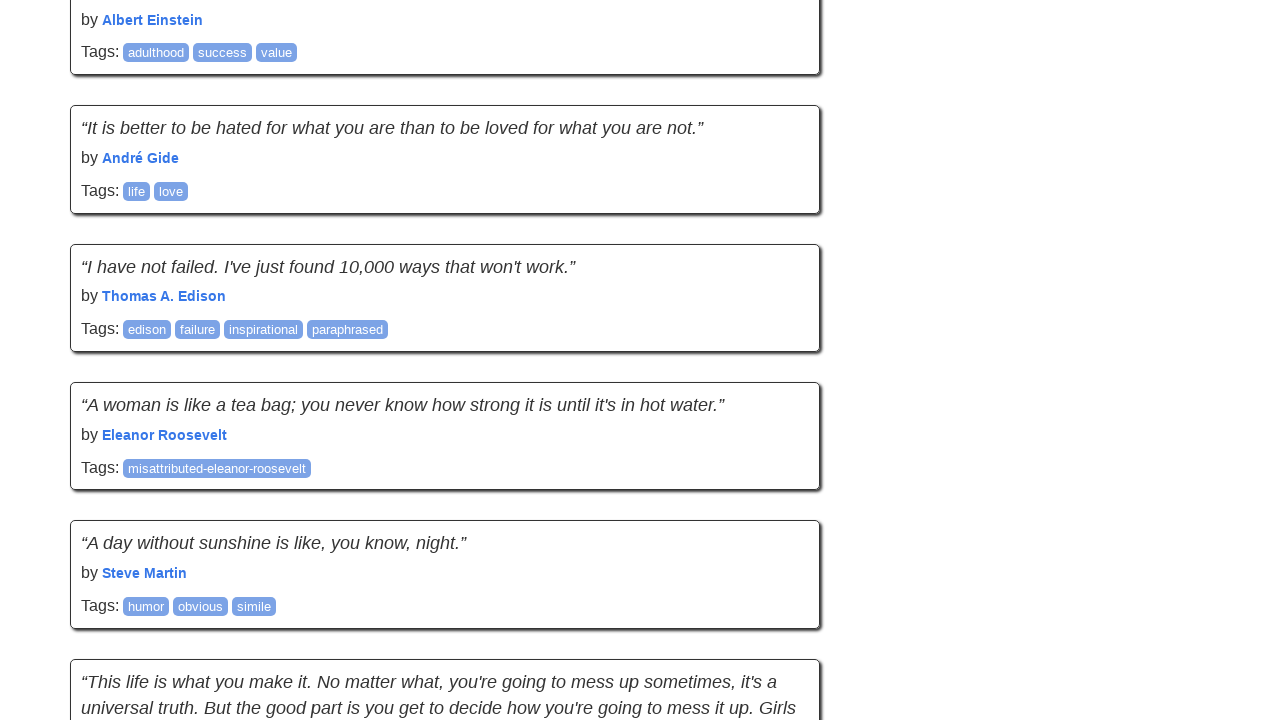

Counted initial quotes: 20
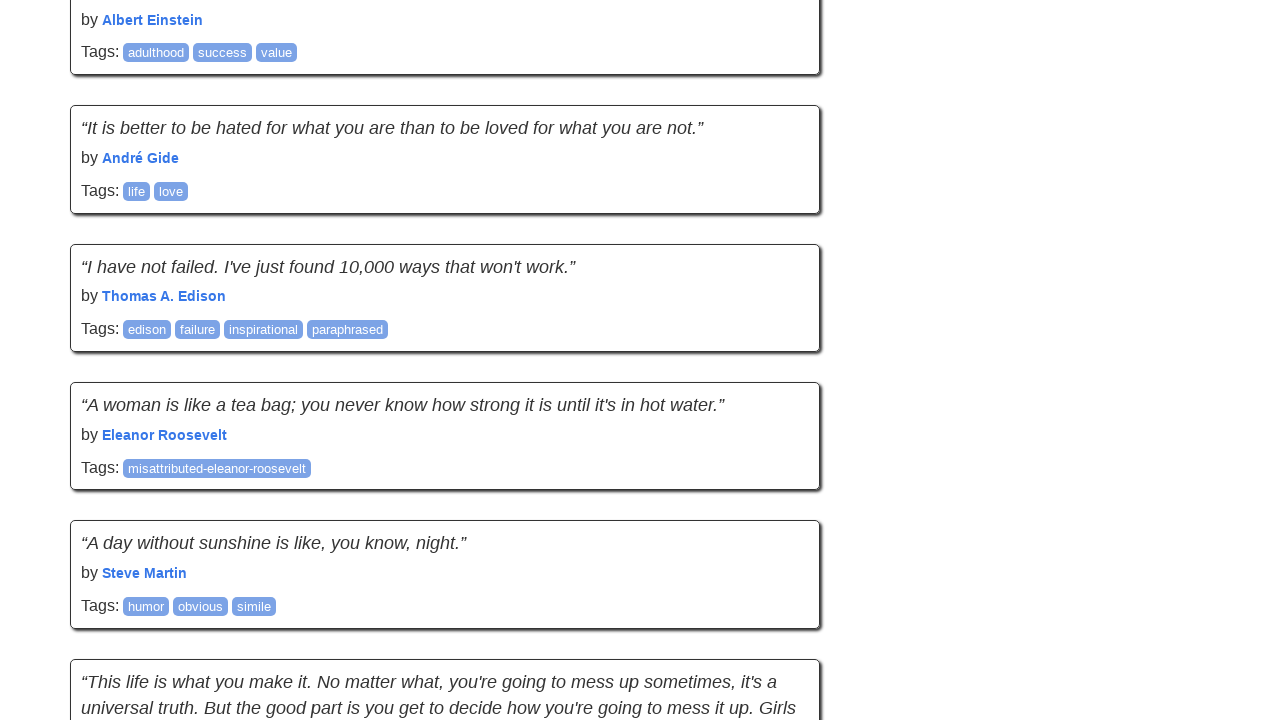

Scrolled to bottom of page
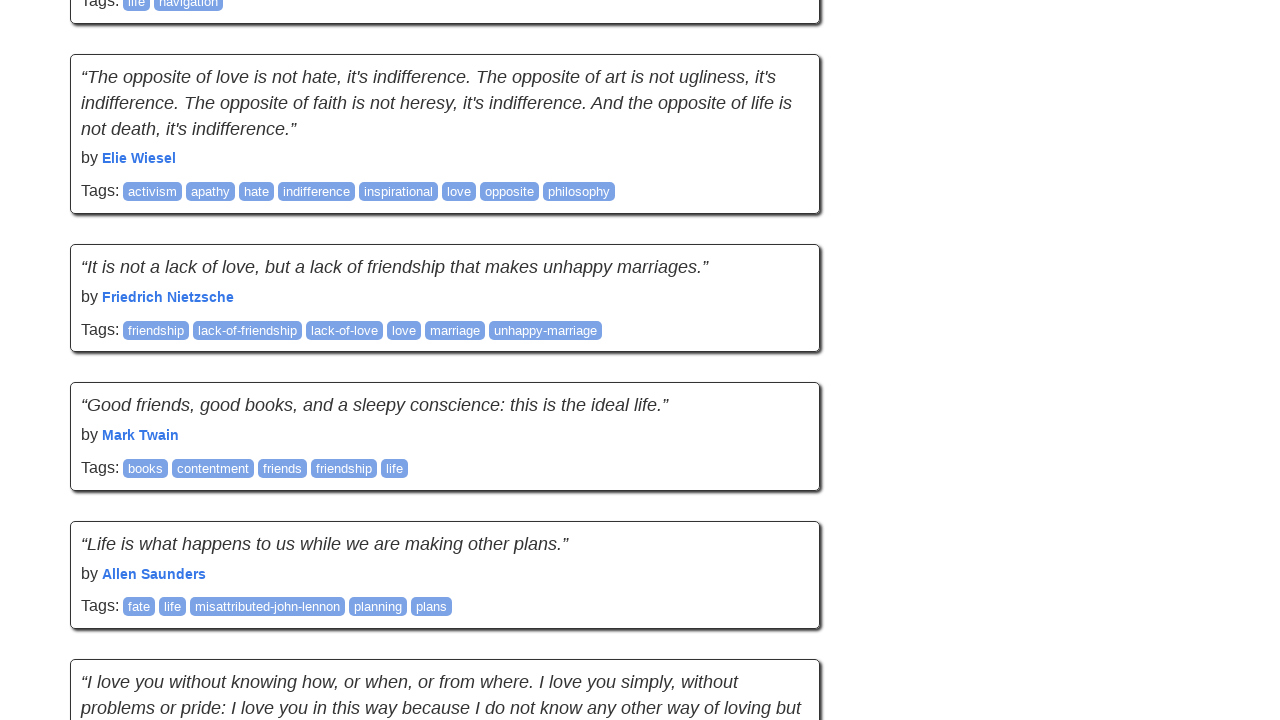

Waited 1 second for new content to load
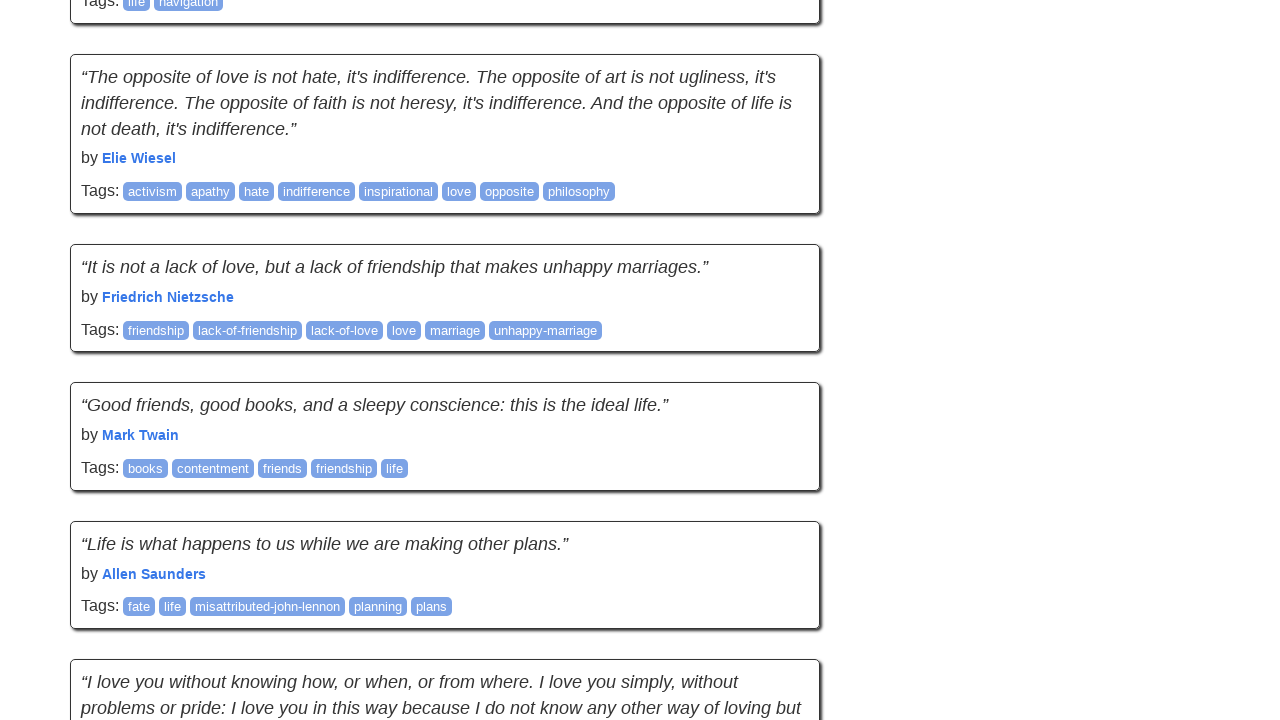

Counted quotes after scroll: 30
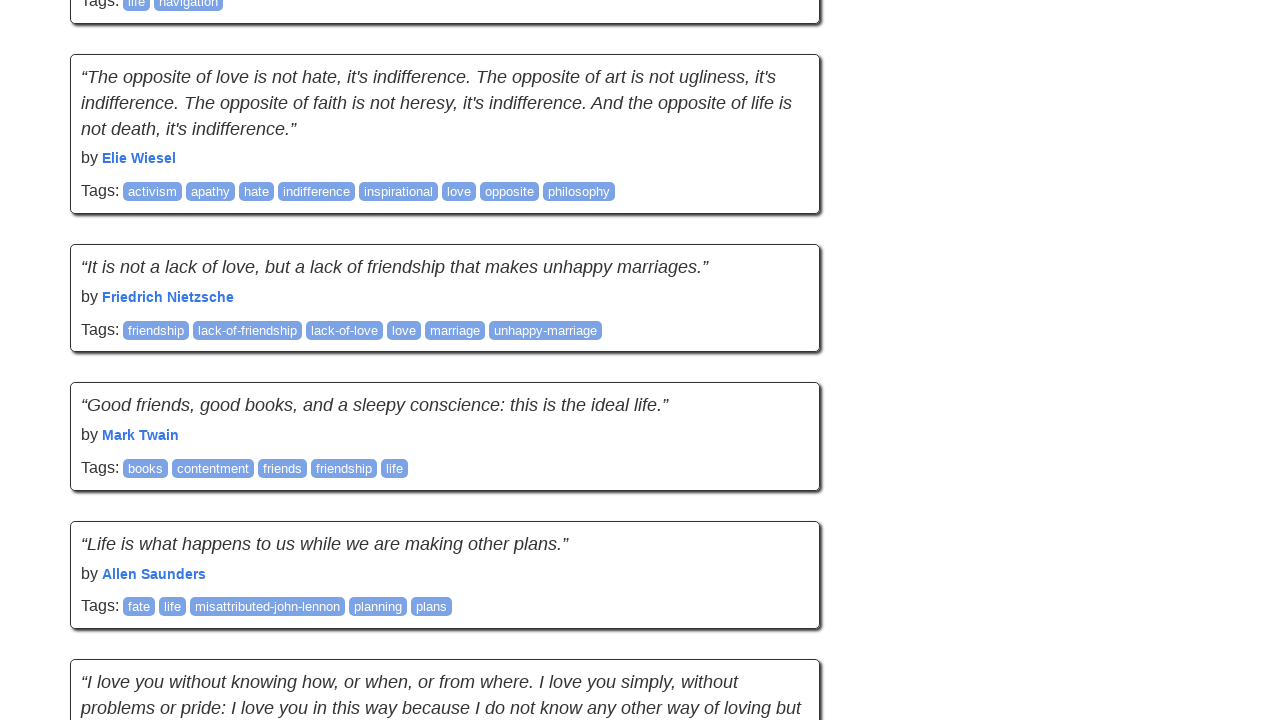

Counted initial quotes: 30
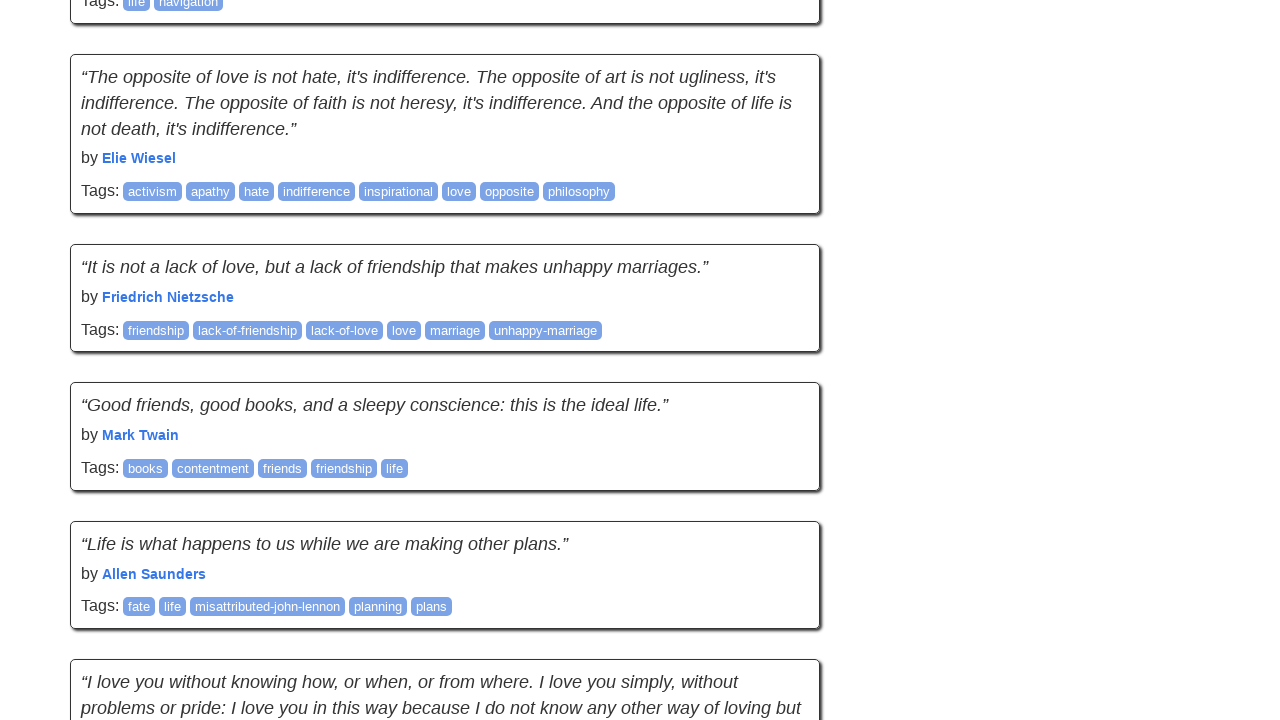

Scrolled to bottom of page
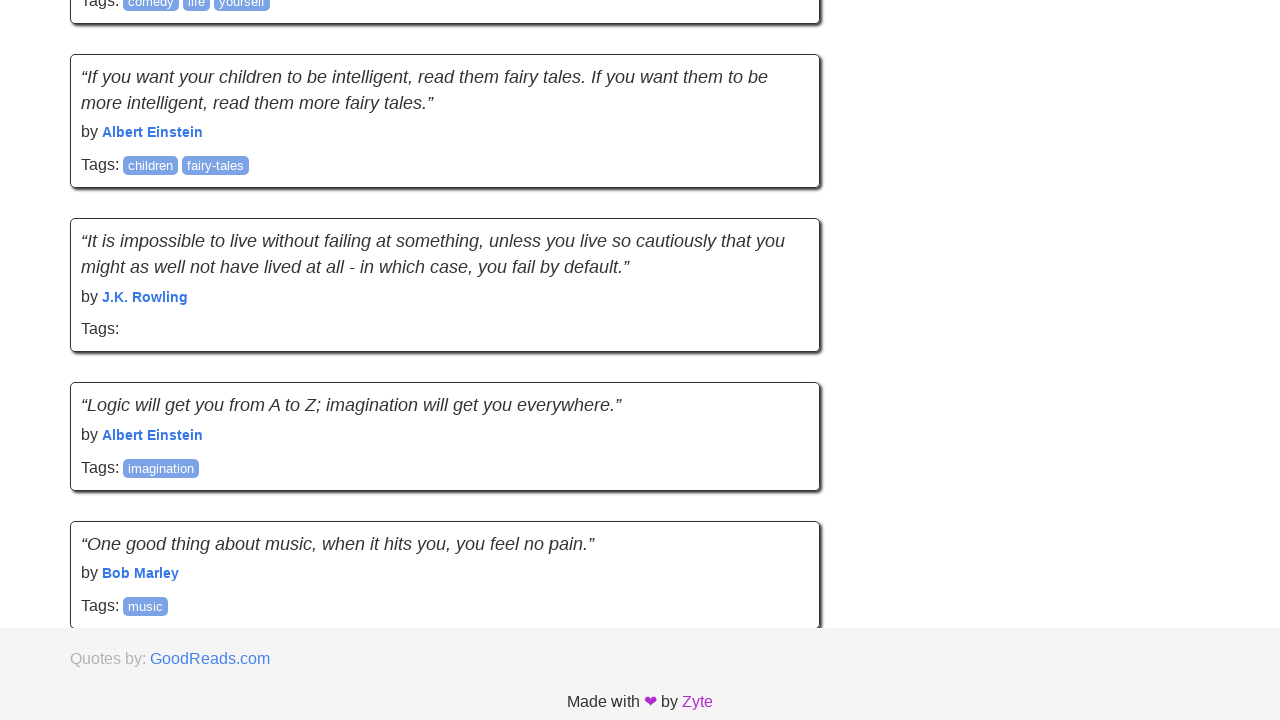

Waited 1 second for new content to load
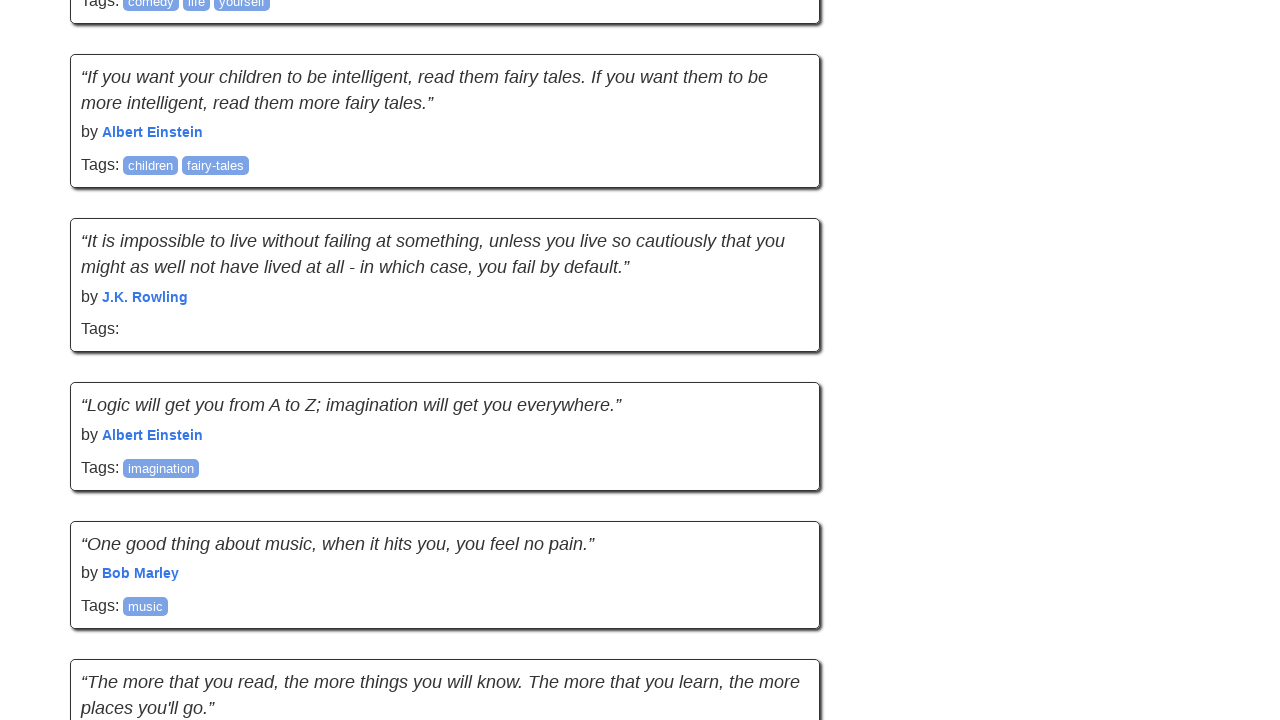

Counted quotes after scroll: 40
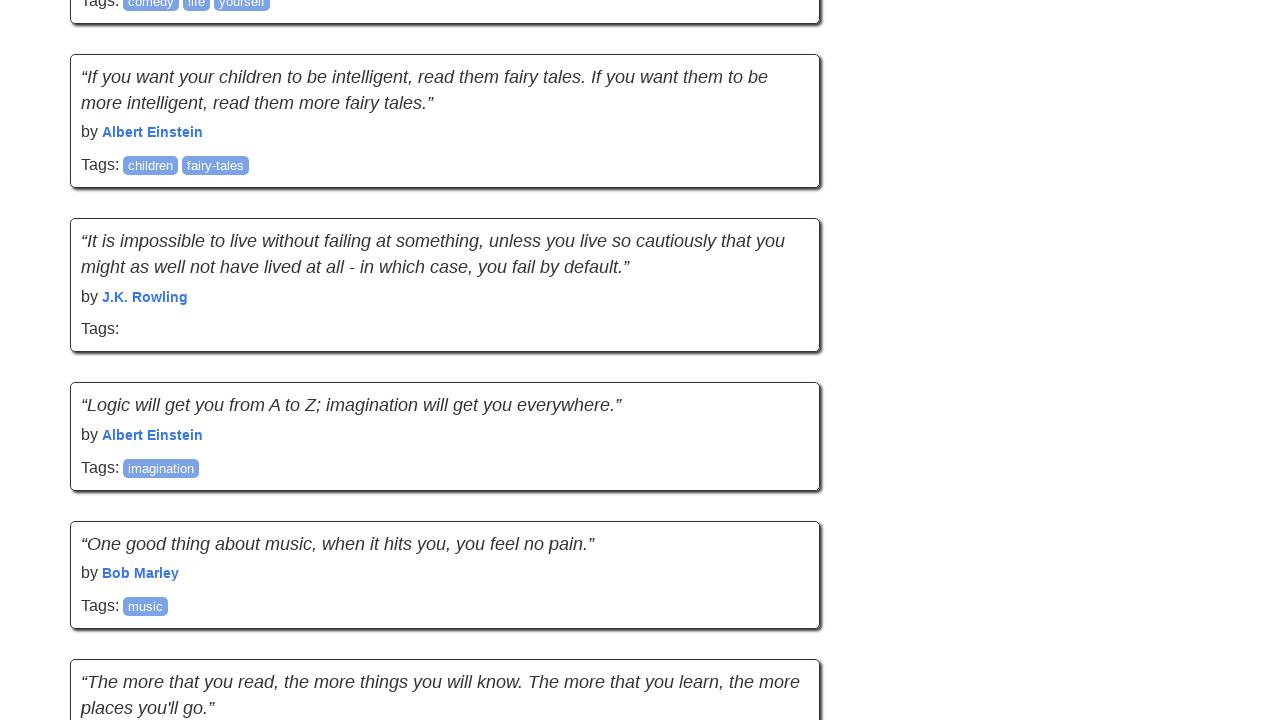

Counted initial quotes: 40
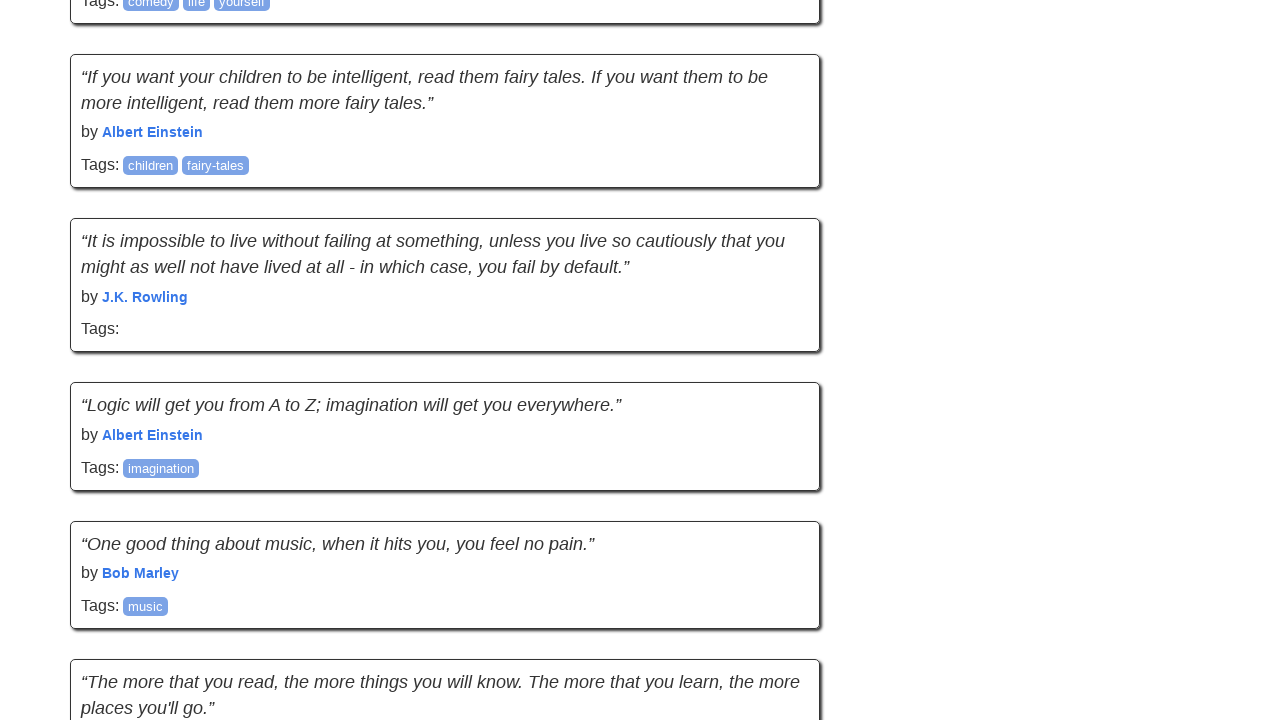

Scrolled to bottom of page
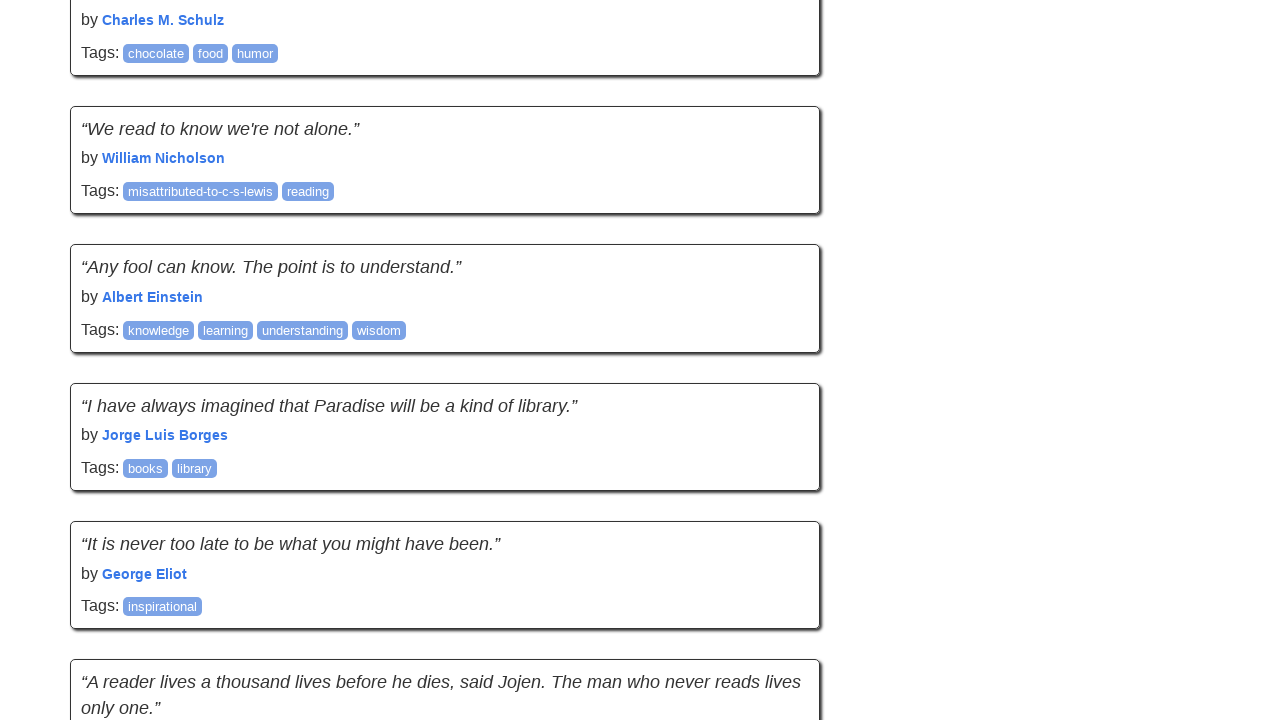

Waited 1 second for new content to load
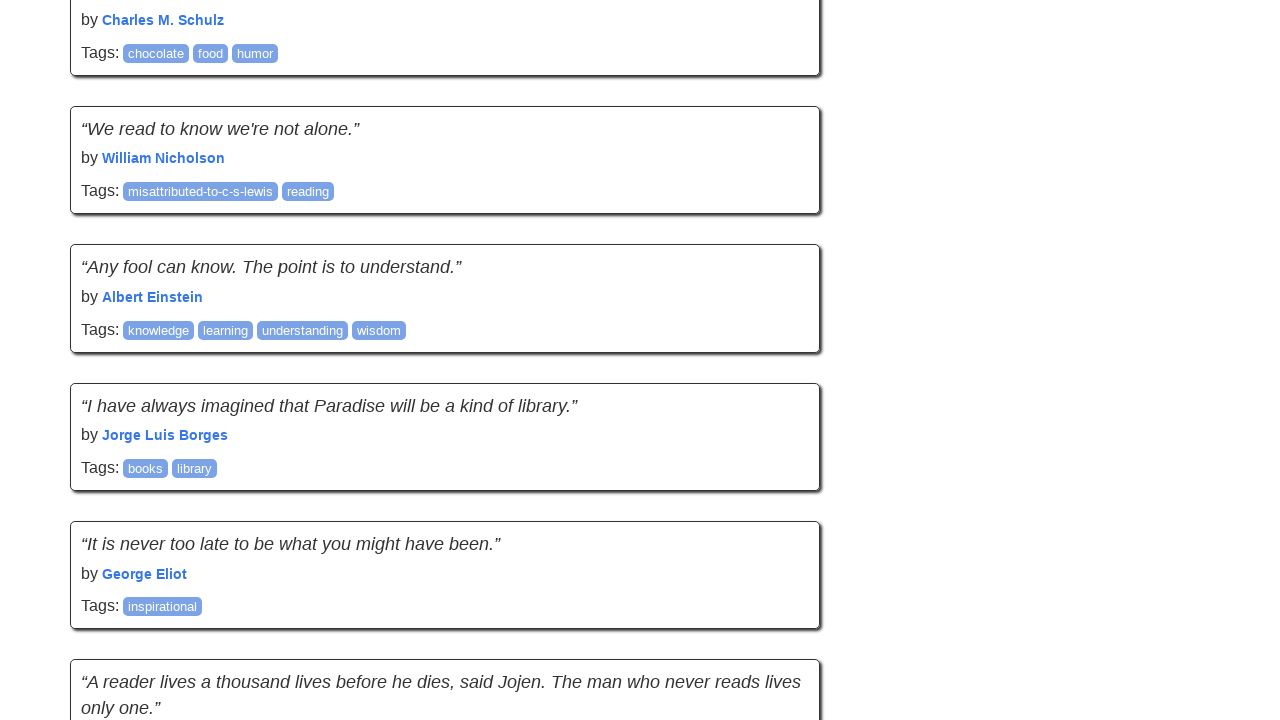

Counted quotes after scroll: 50
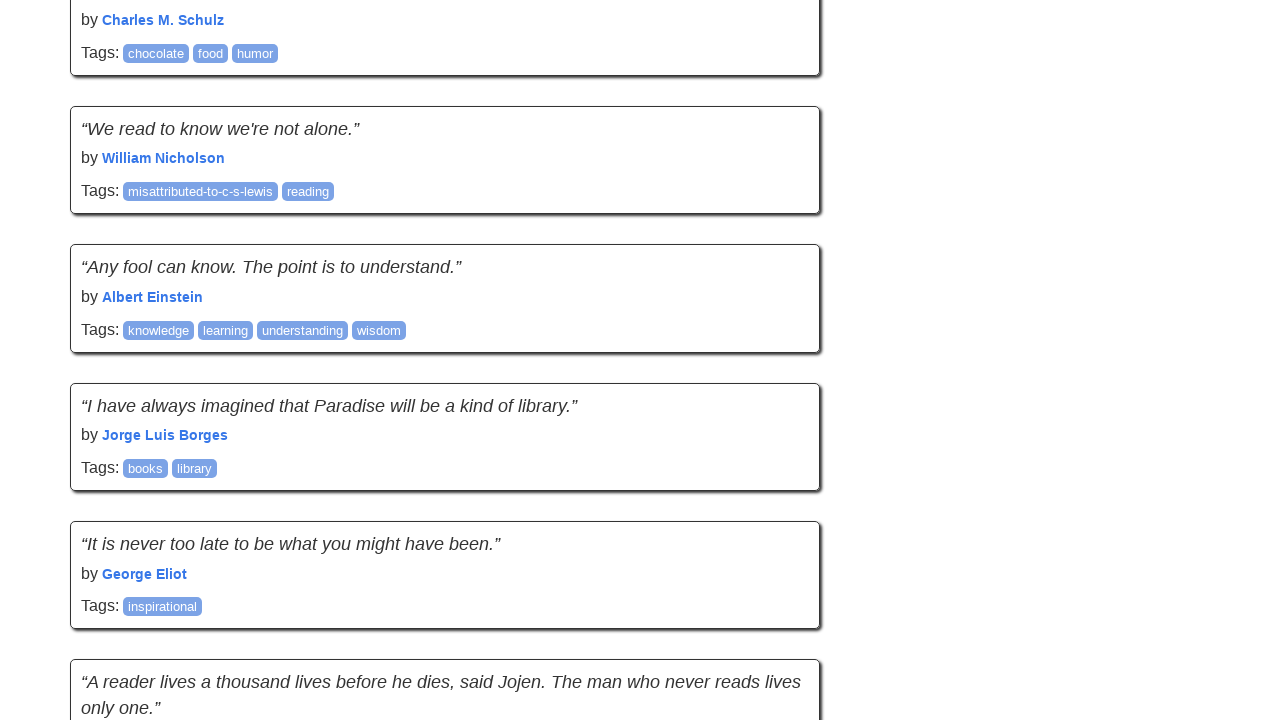

Counted initial quotes: 50
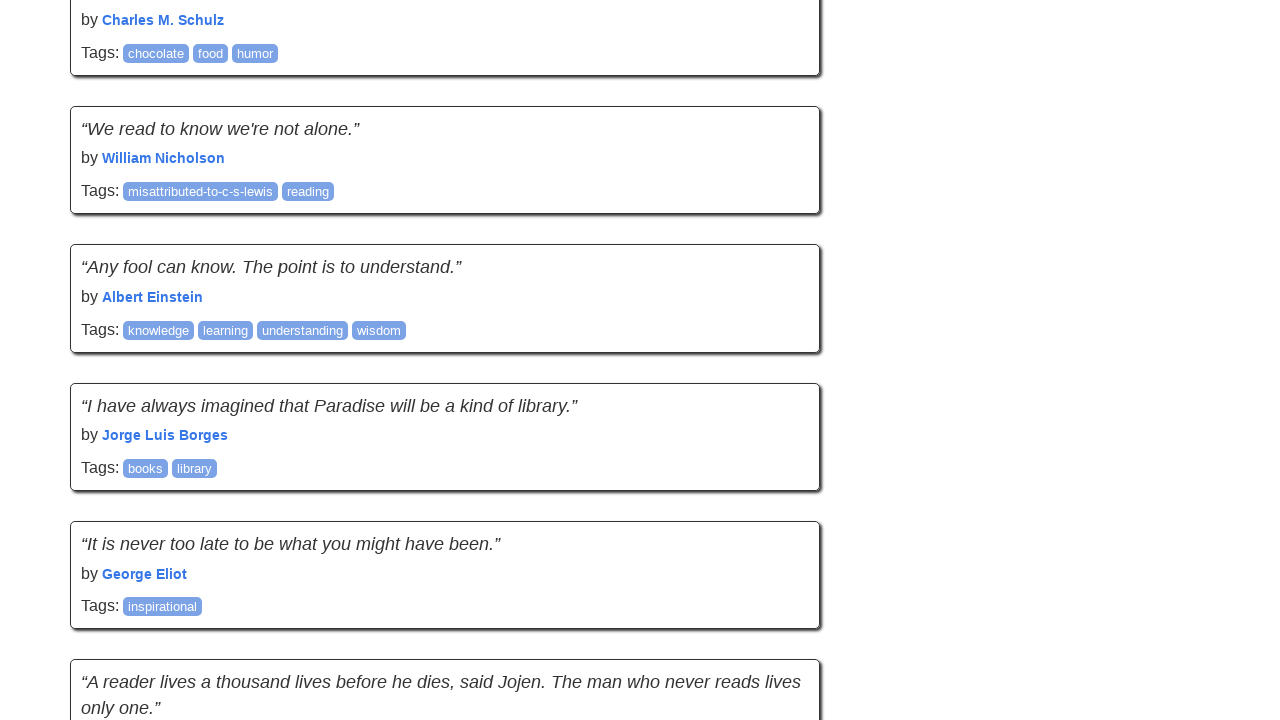

Scrolled to bottom of page
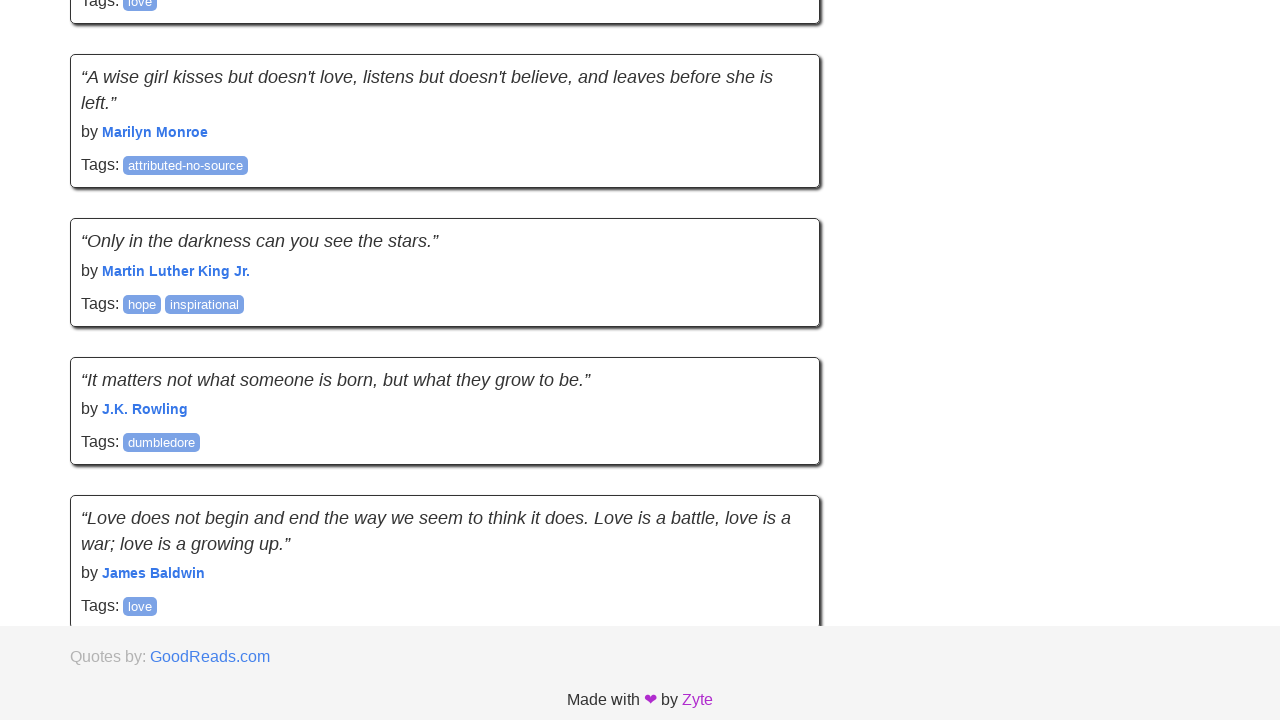

Waited 1 second for new content to load
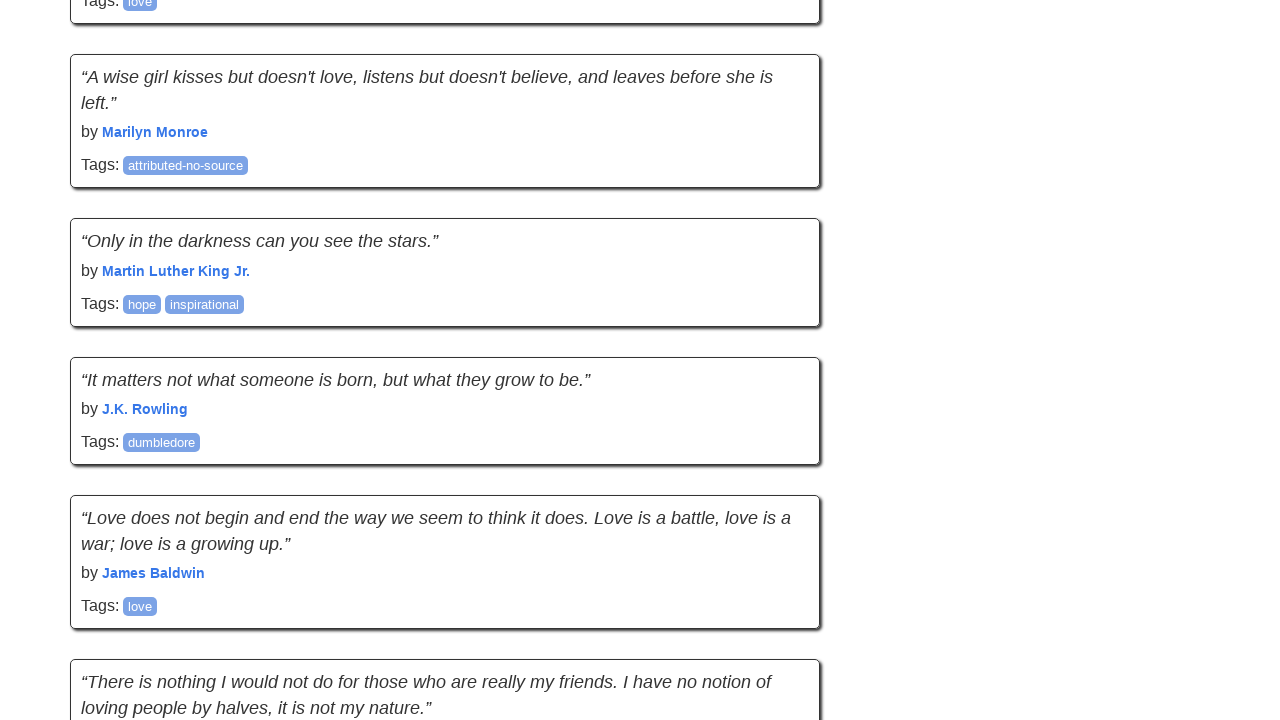

Counted quotes after scroll: 60
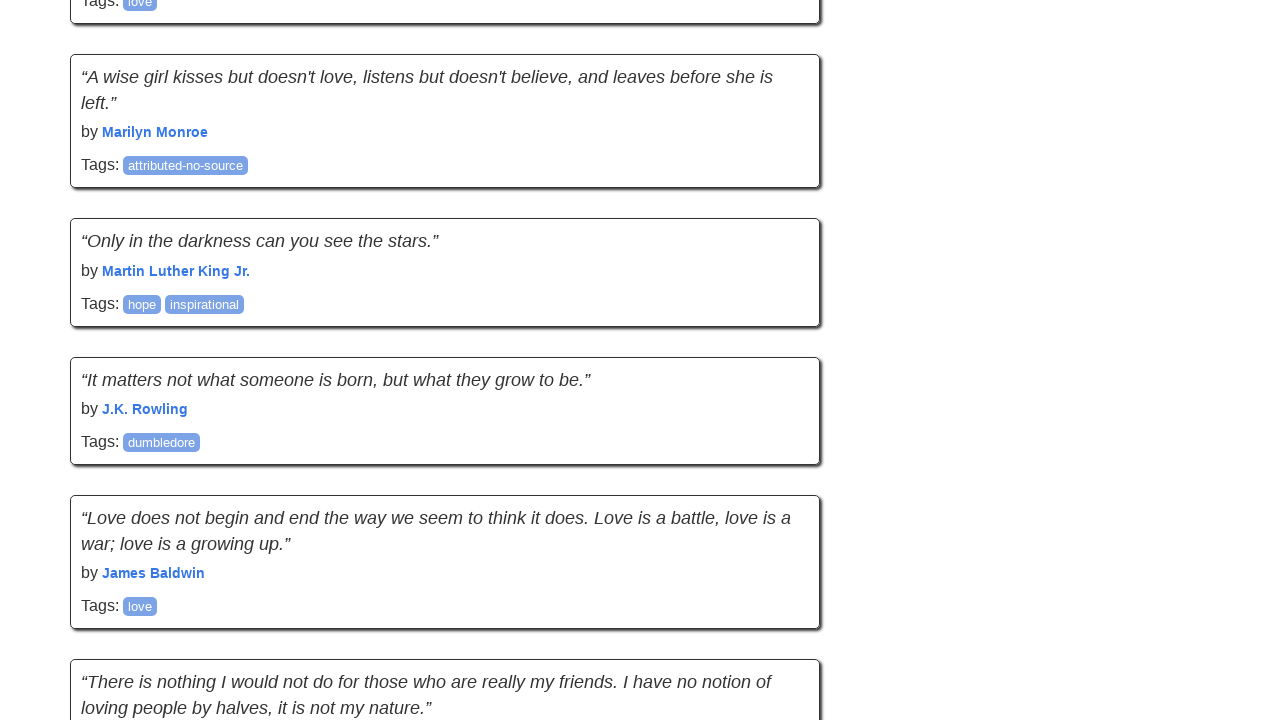

Counted initial quotes: 60
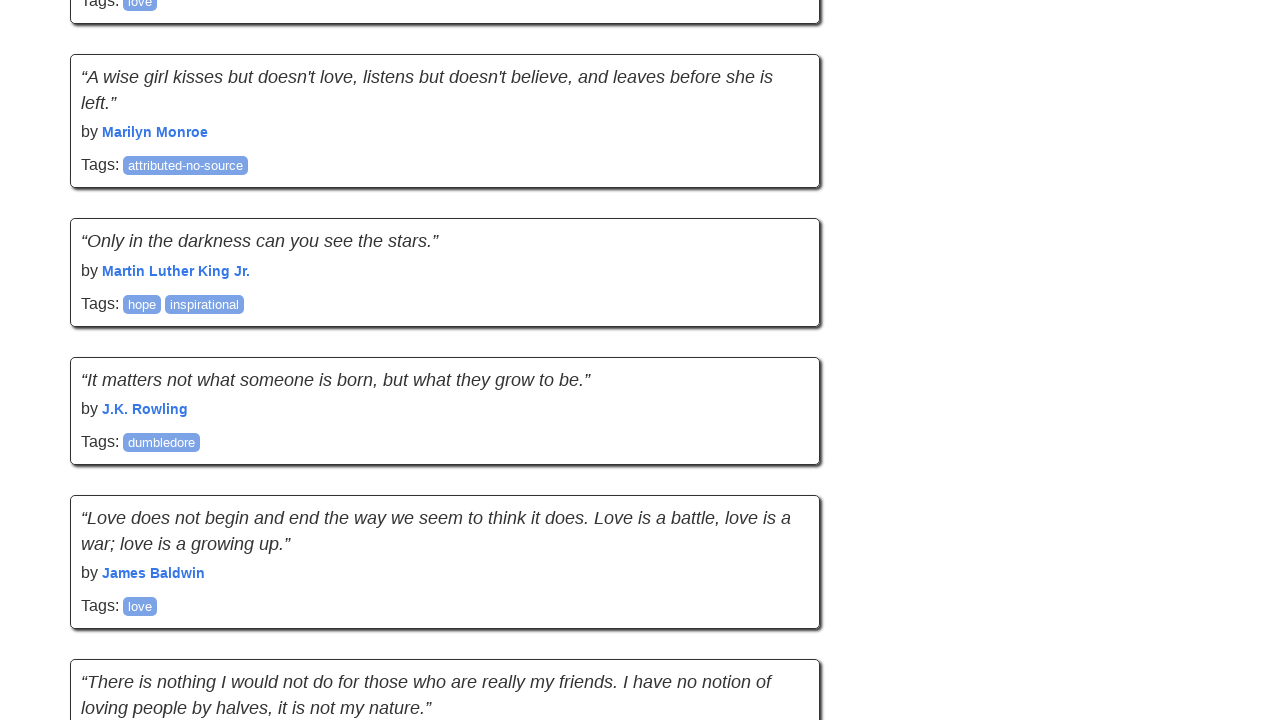

Scrolled to bottom of page
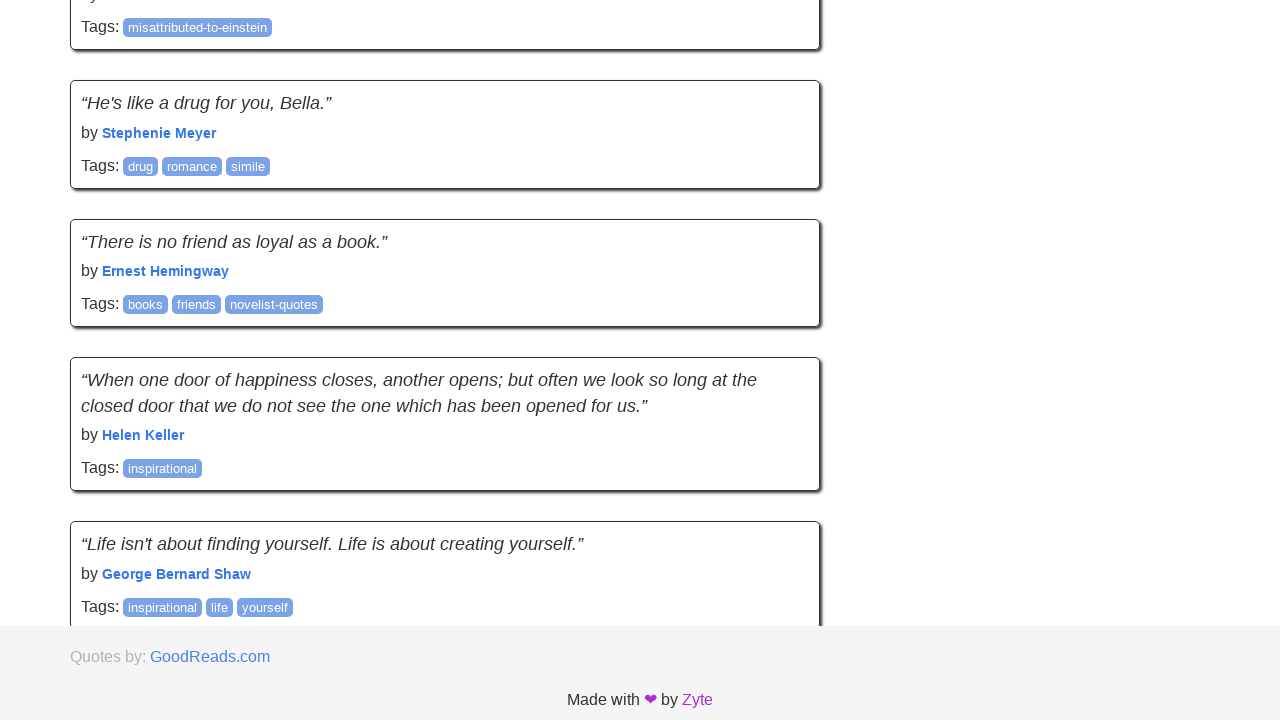

Waited 1 second for new content to load
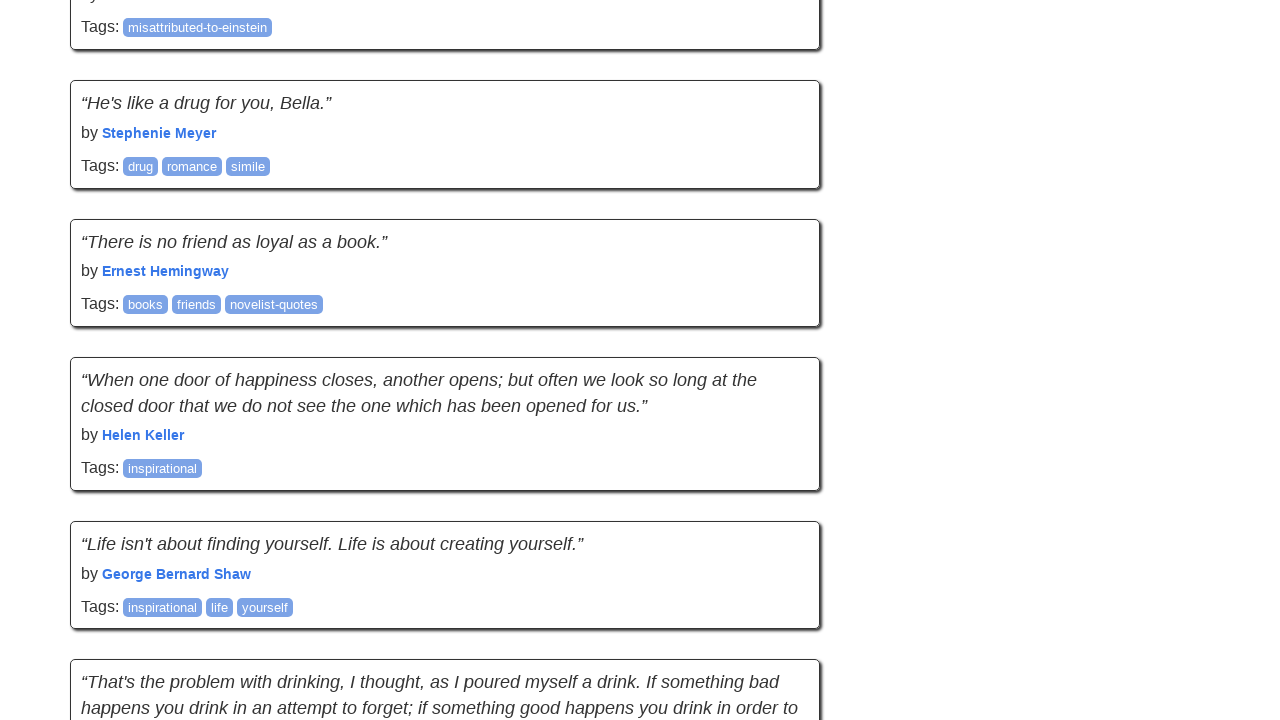

Counted quotes after scroll: 70
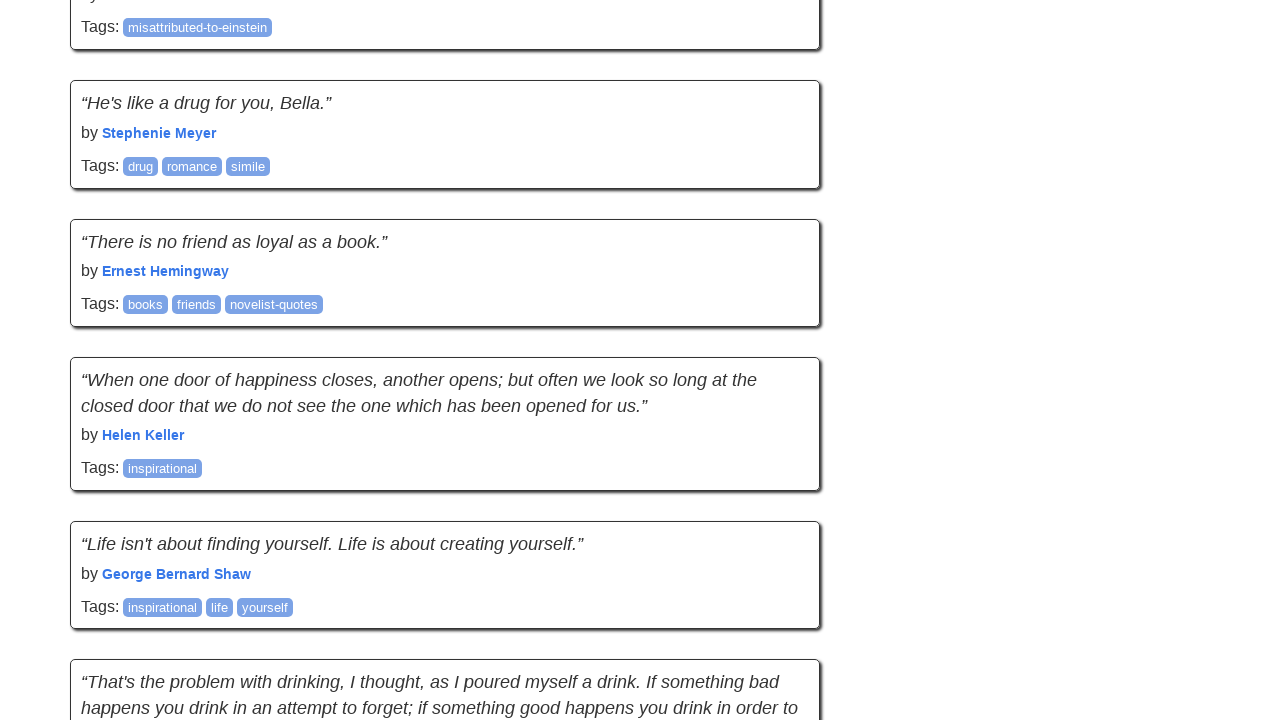

Counted initial quotes: 70
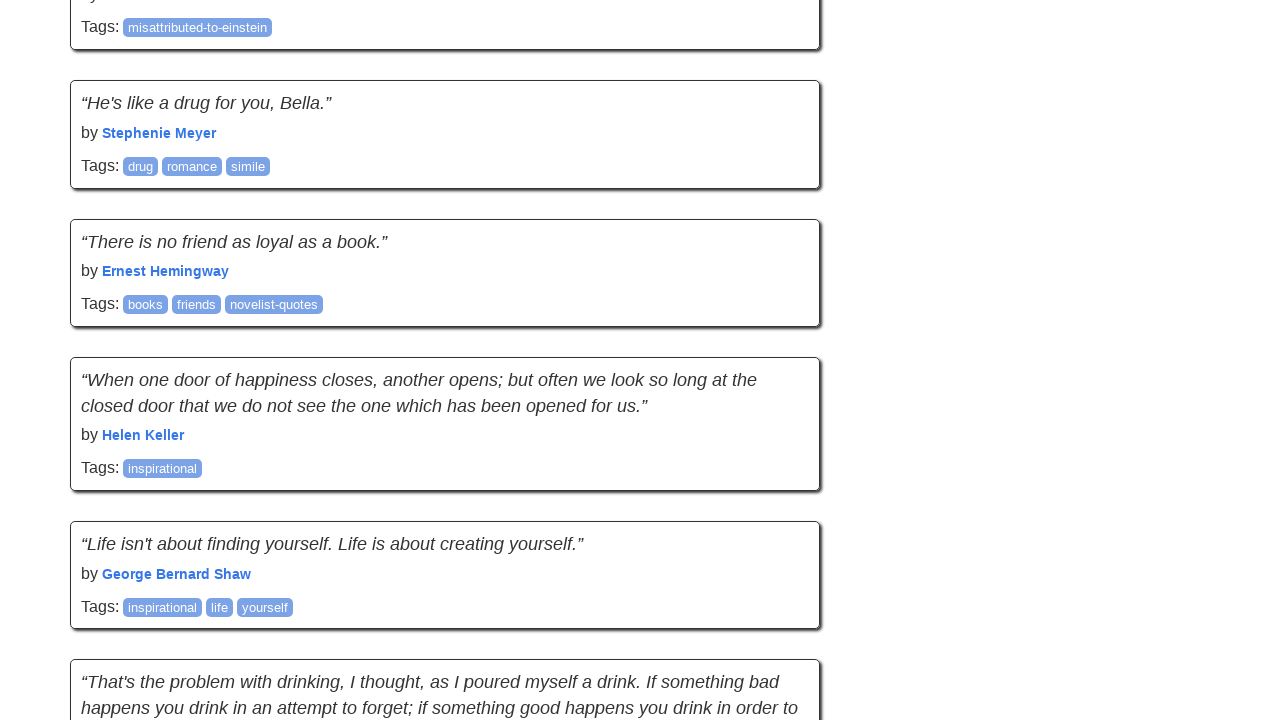

Scrolled to bottom of page
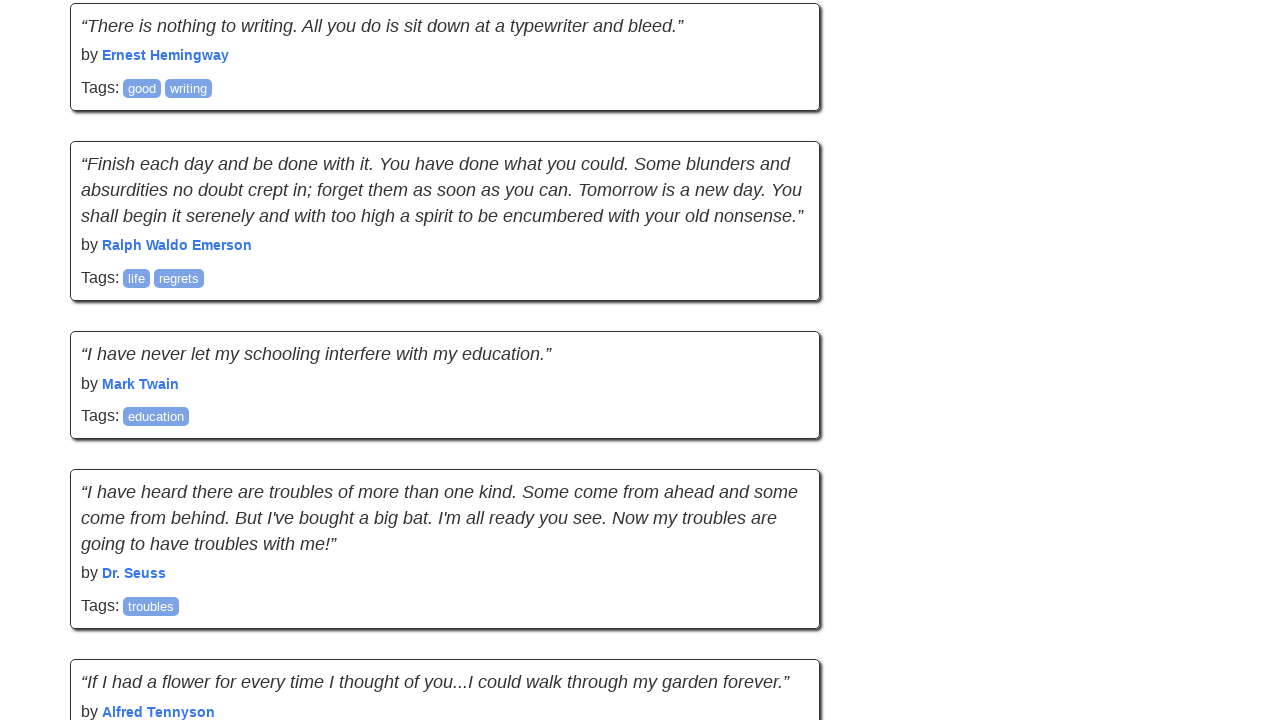

Waited 1 second for new content to load
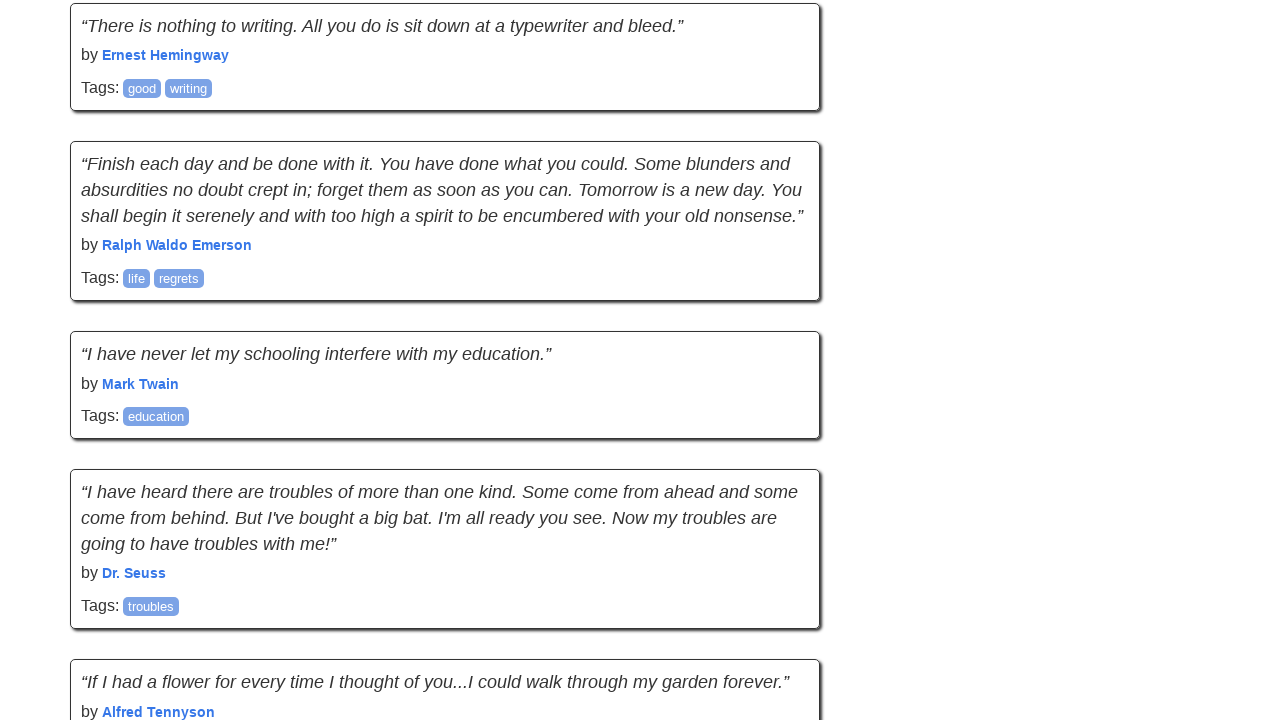

Counted quotes after scroll: 80
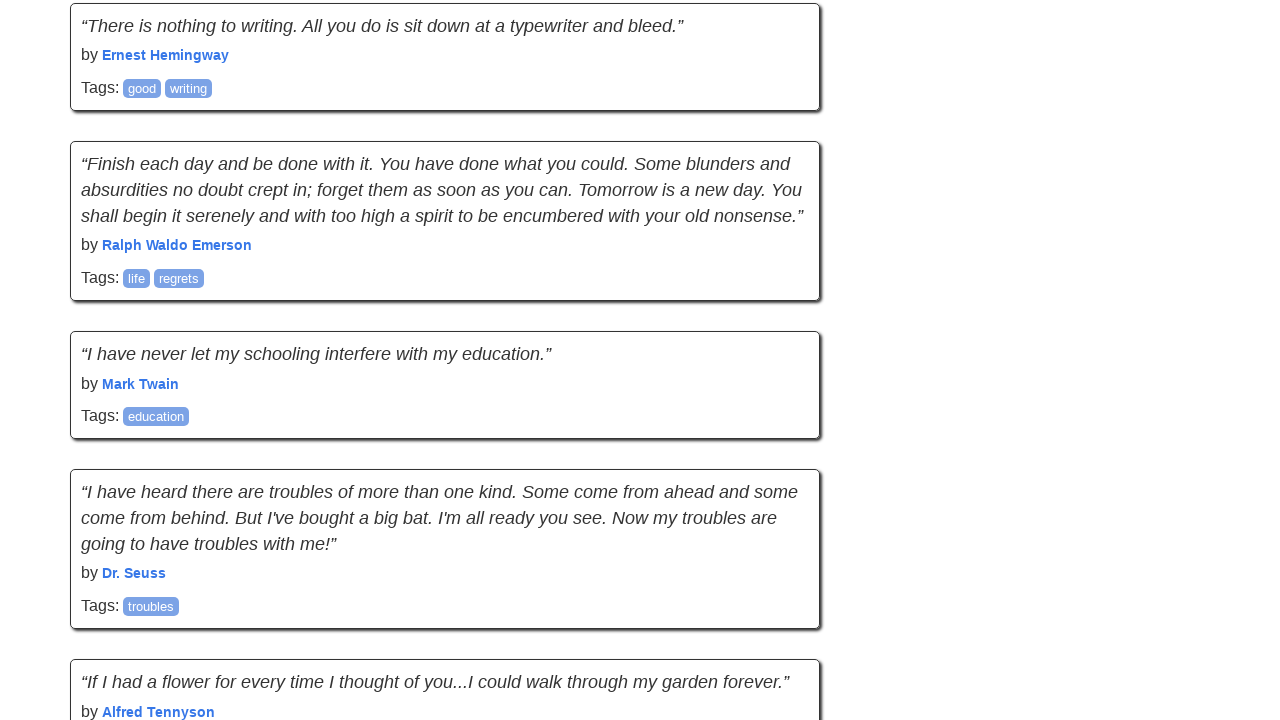

Counted initial quotes: 80
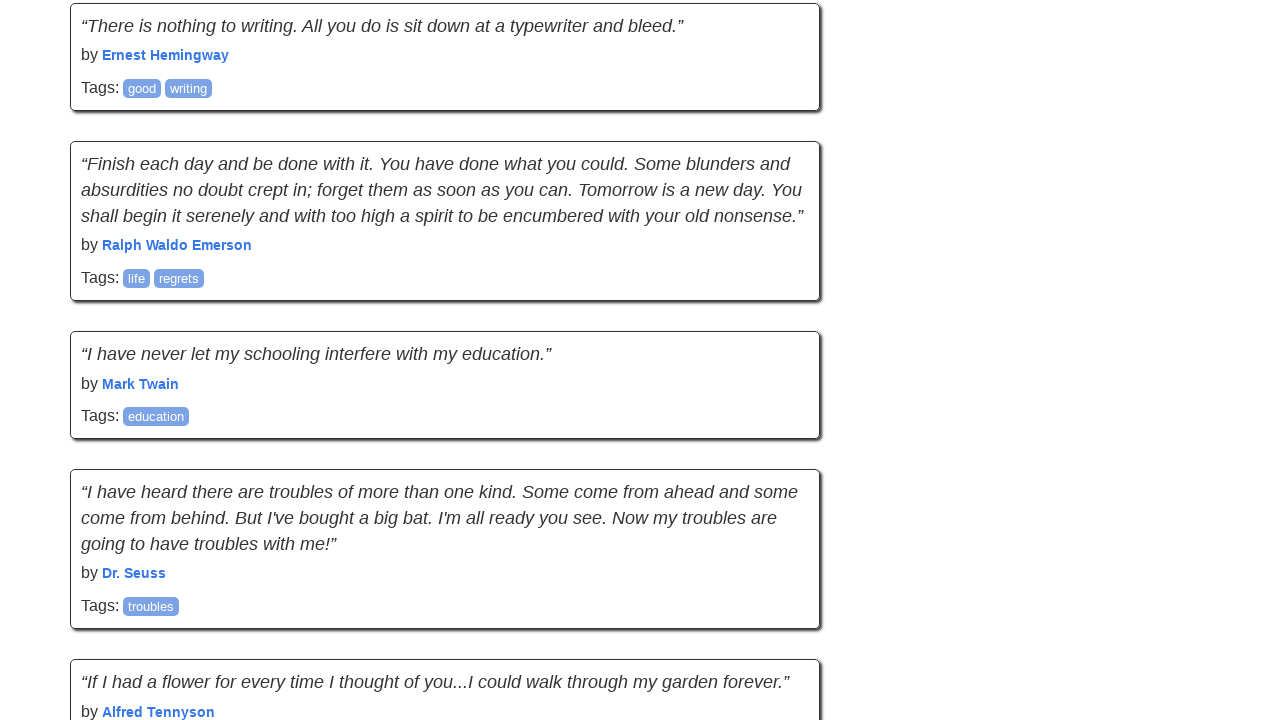

Scrolled to bottom of page
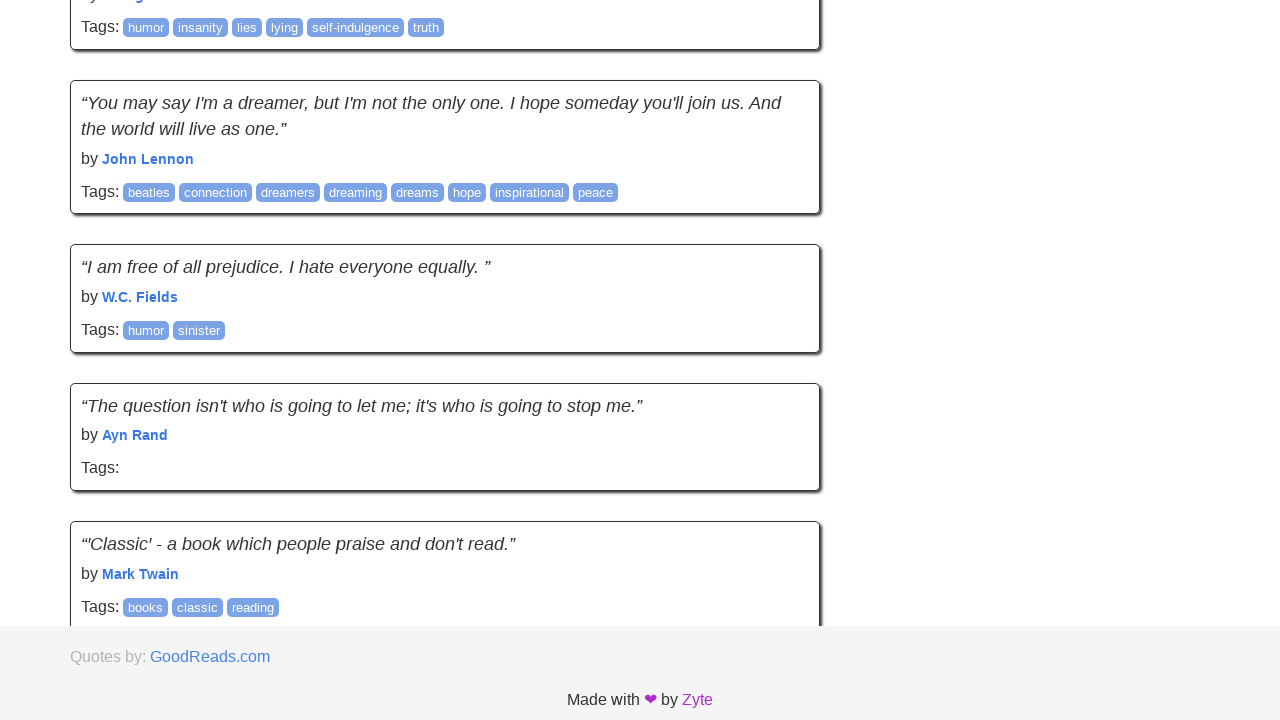

Waited 1 second for new content to load
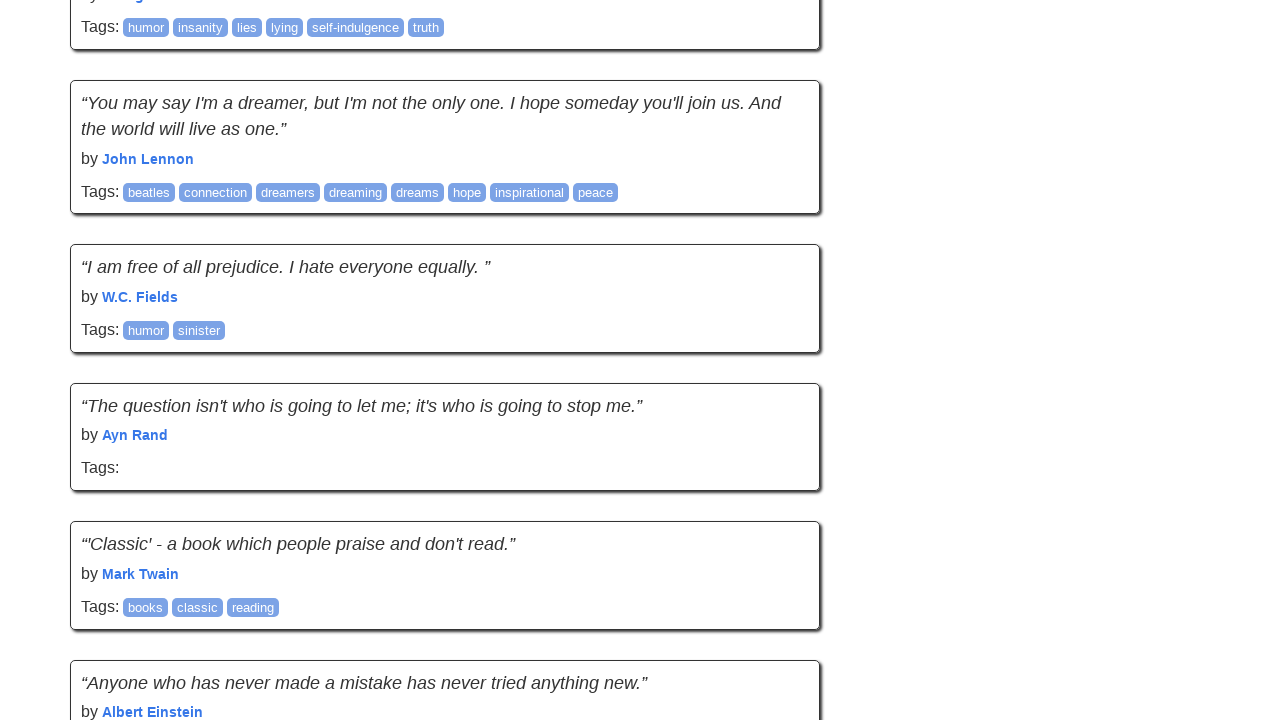

Counted quotes after scroll: 90
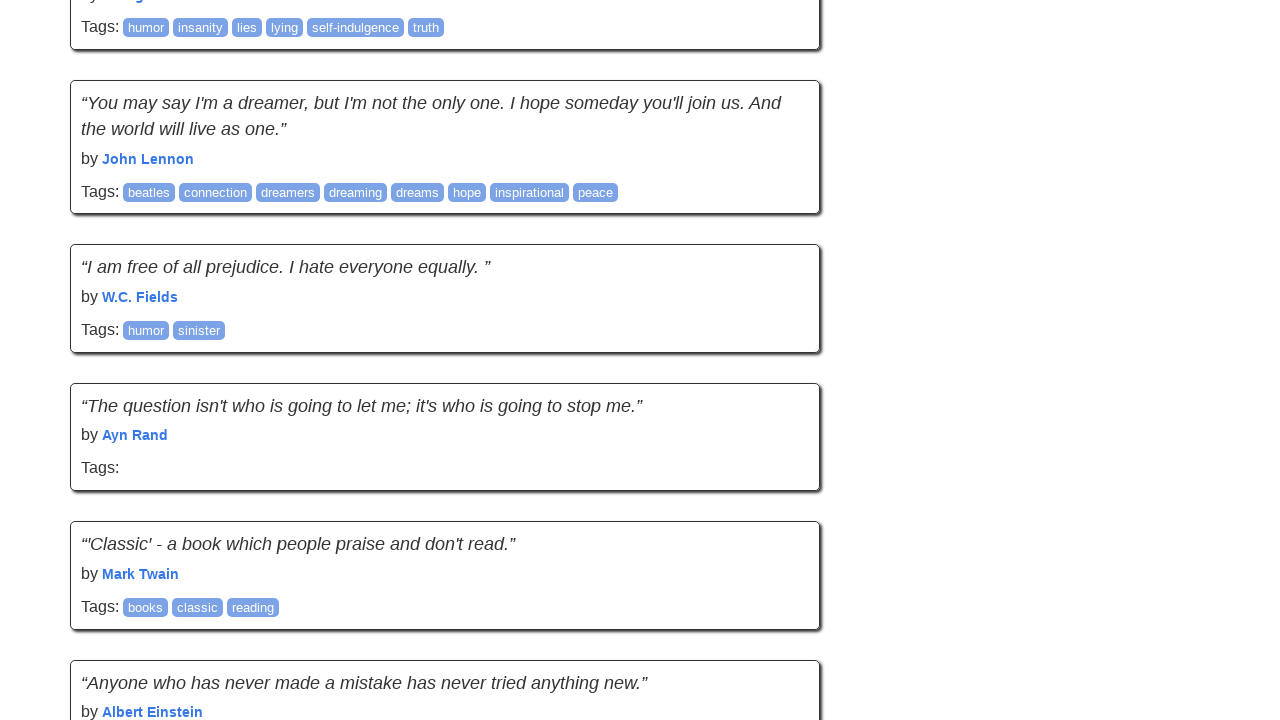

Counted initial quotes: 90
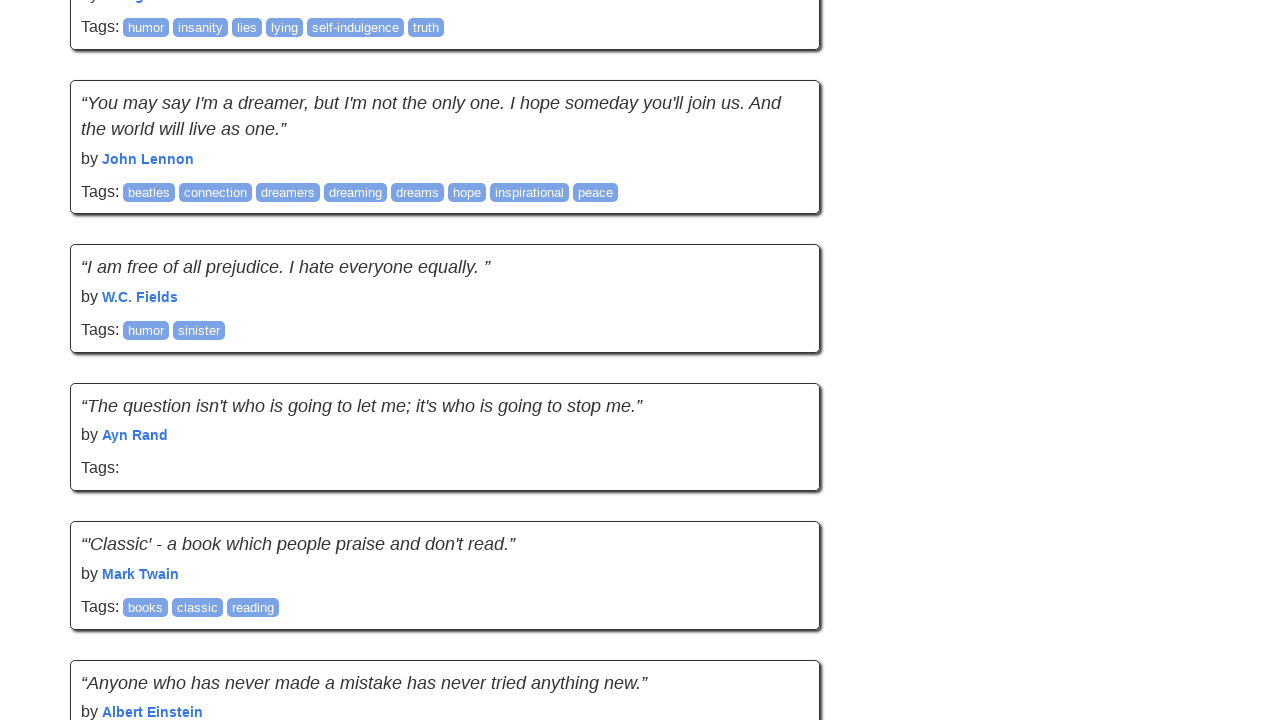

Scrolled to bottom of page
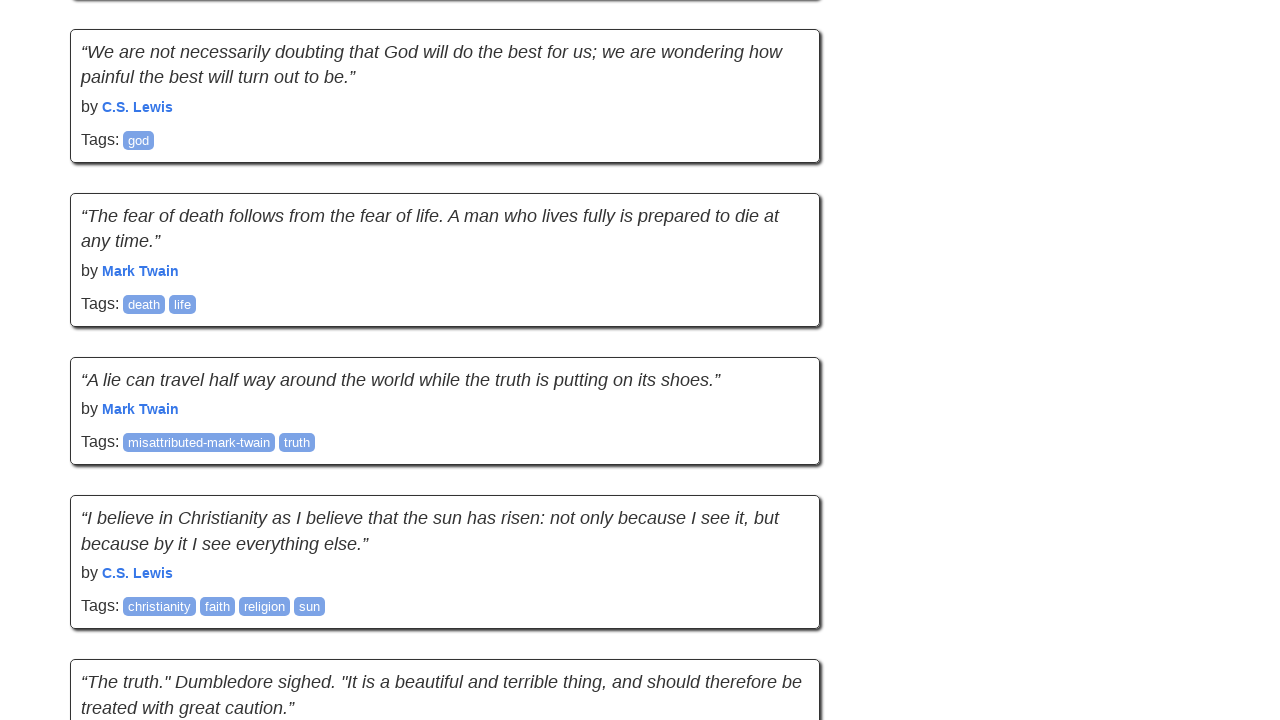

Waited 1 second for new content to load
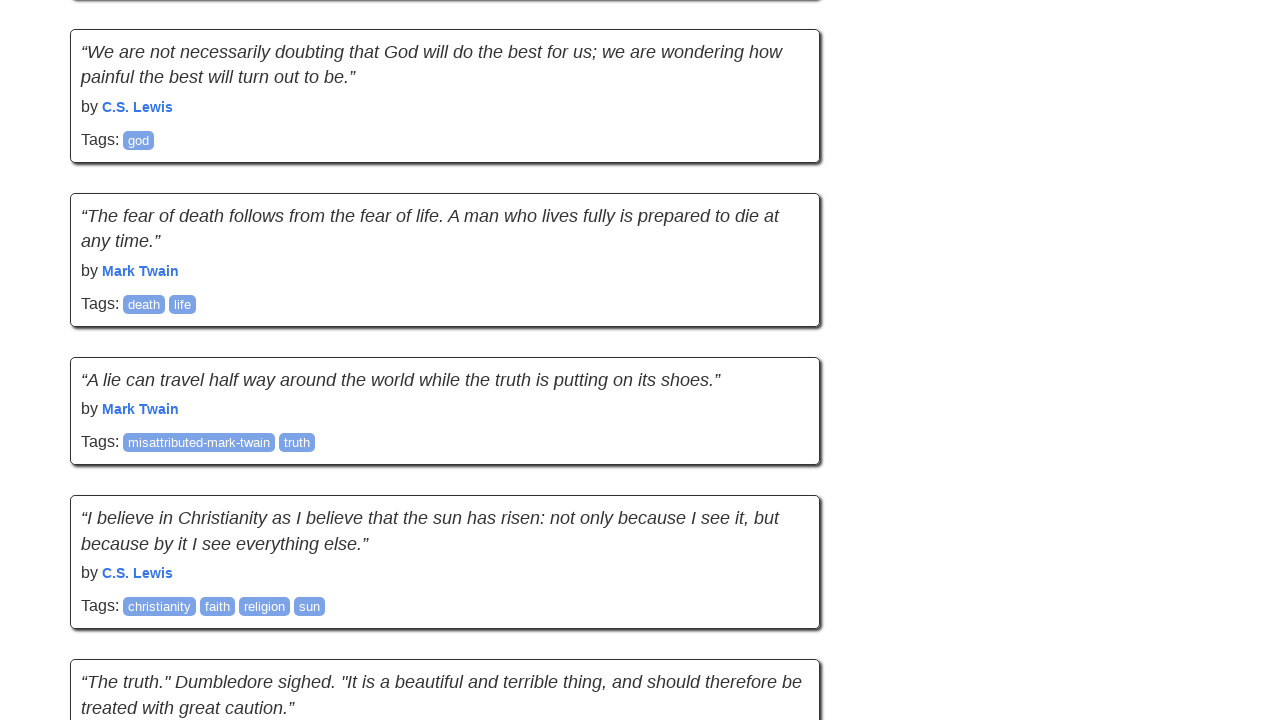

Counted quotes after scroll: 100
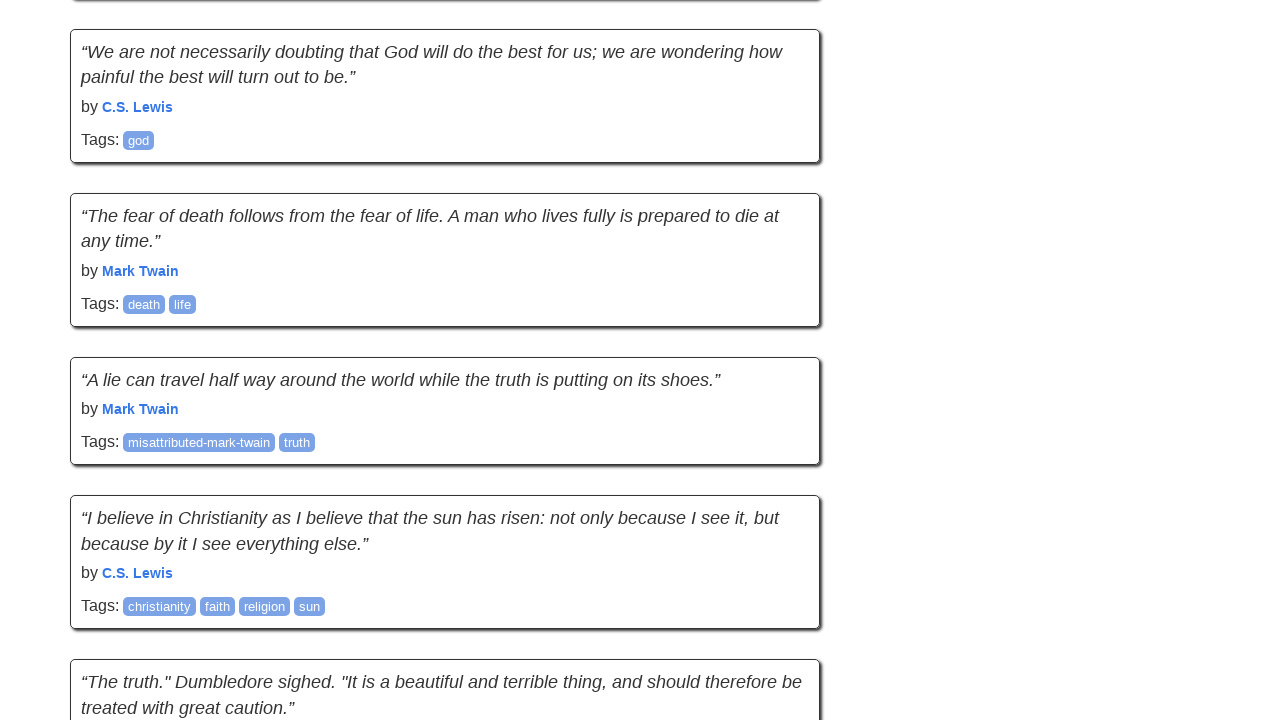

Counted initial quotes: 100
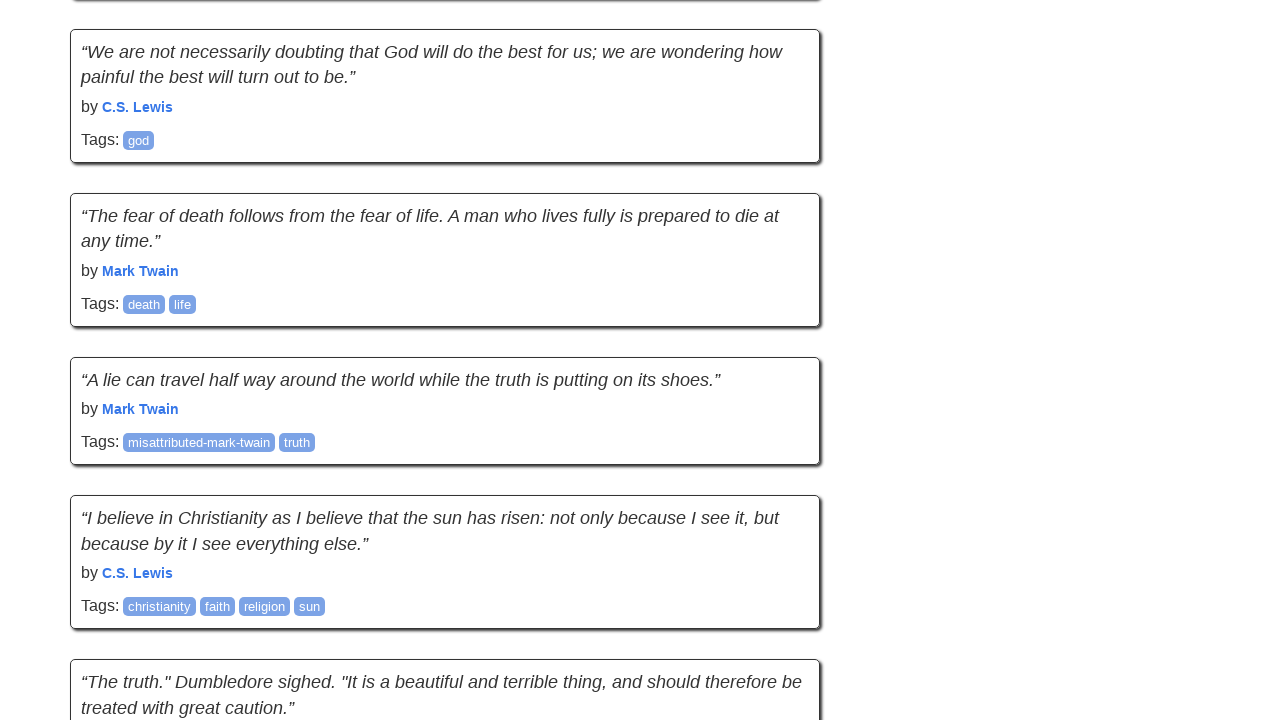

Scrolled to bottom of page
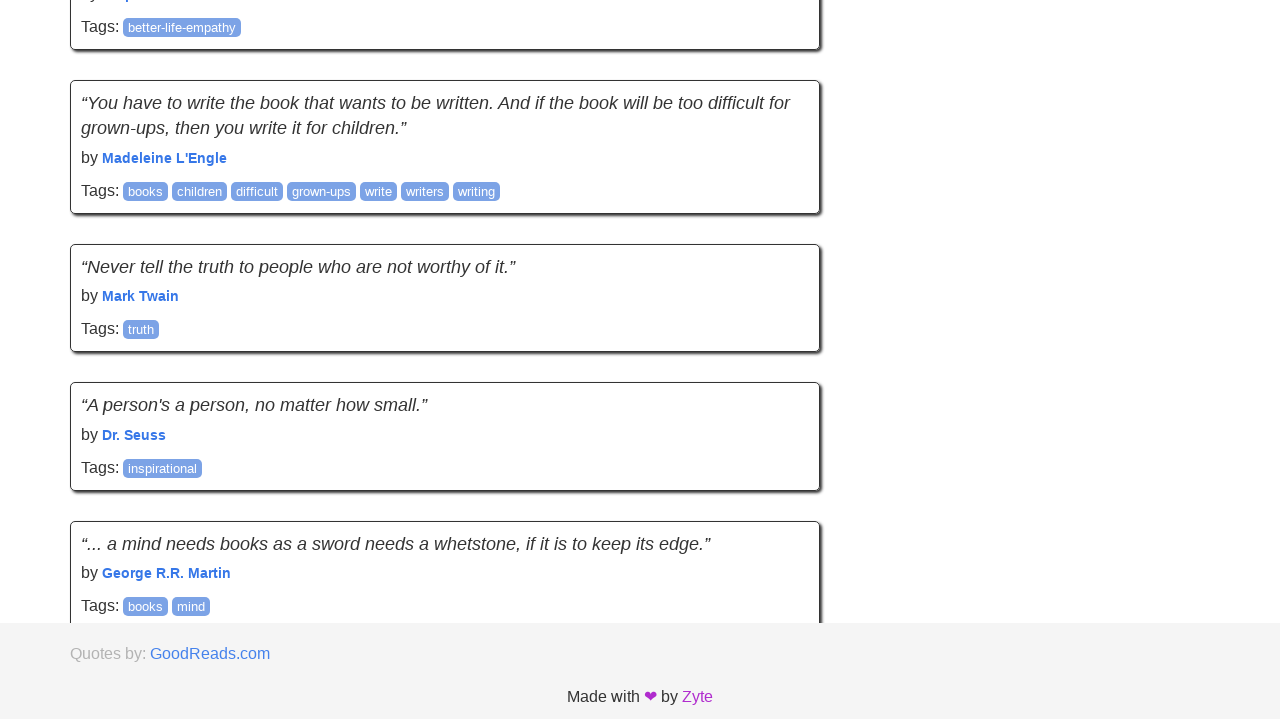

Waited 1 second for new content to load
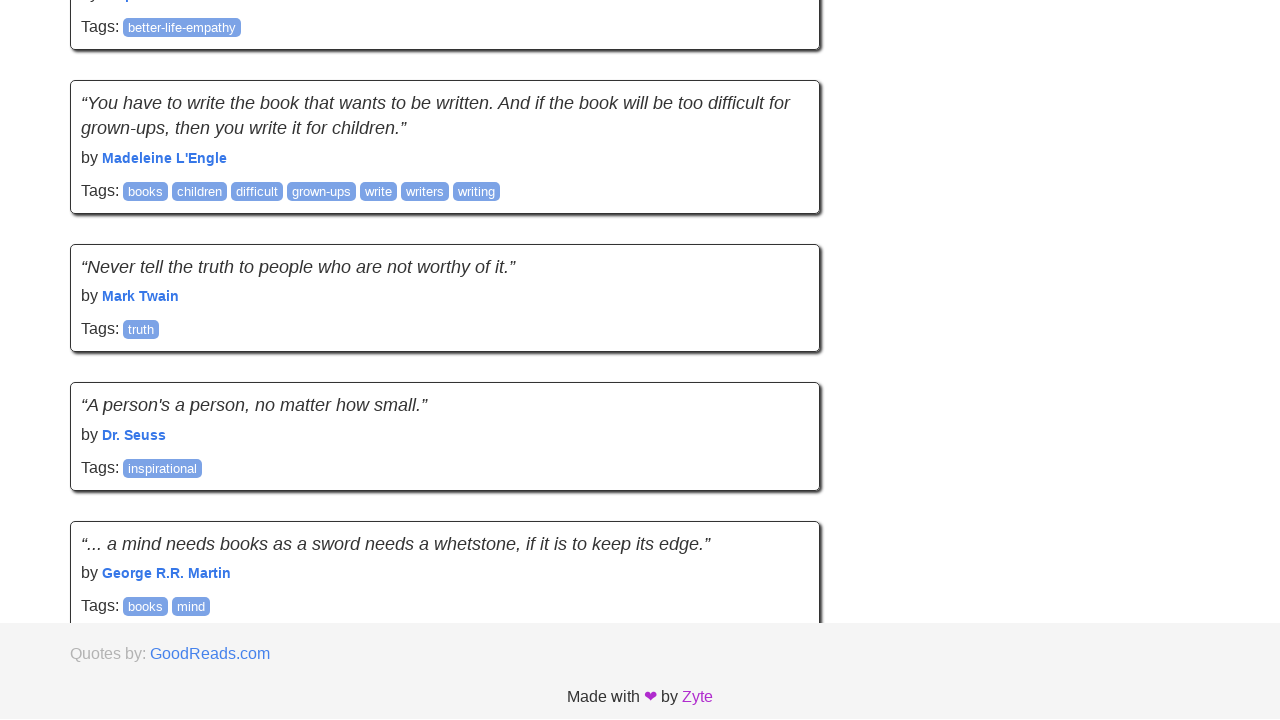

Counted quotes after scroll: 100
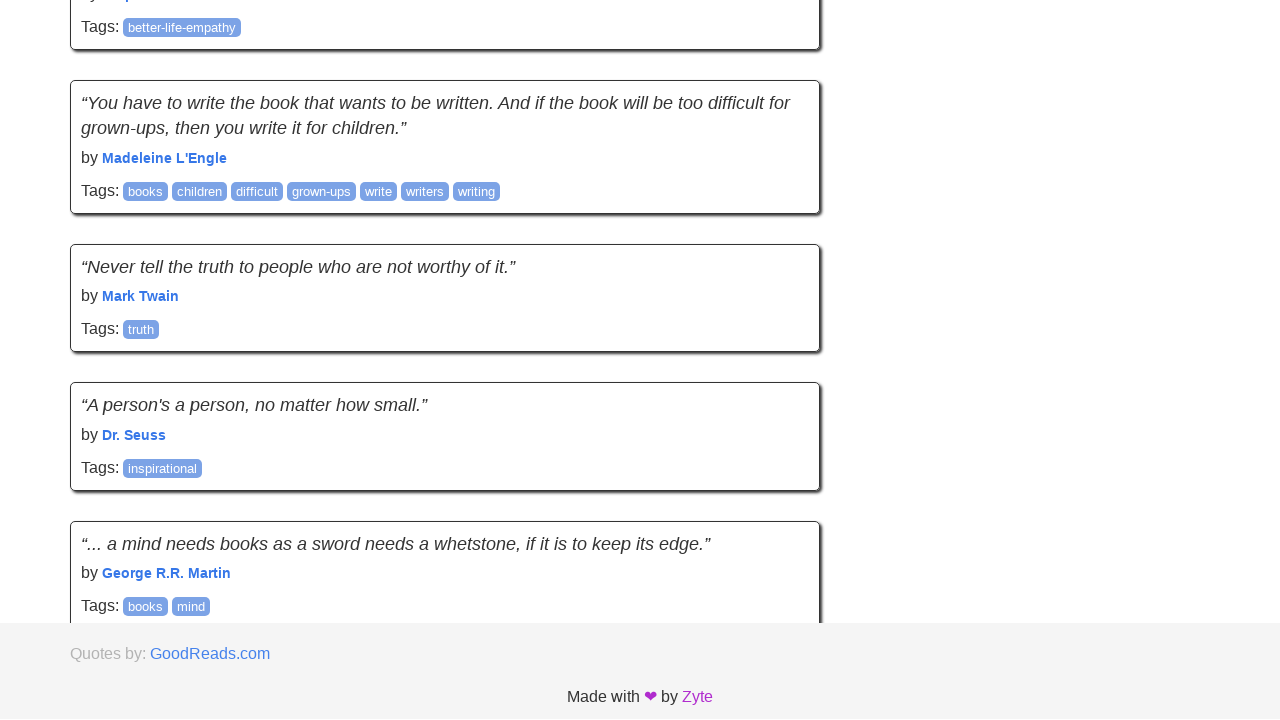

No new quotes loaded, infinite scroll complete
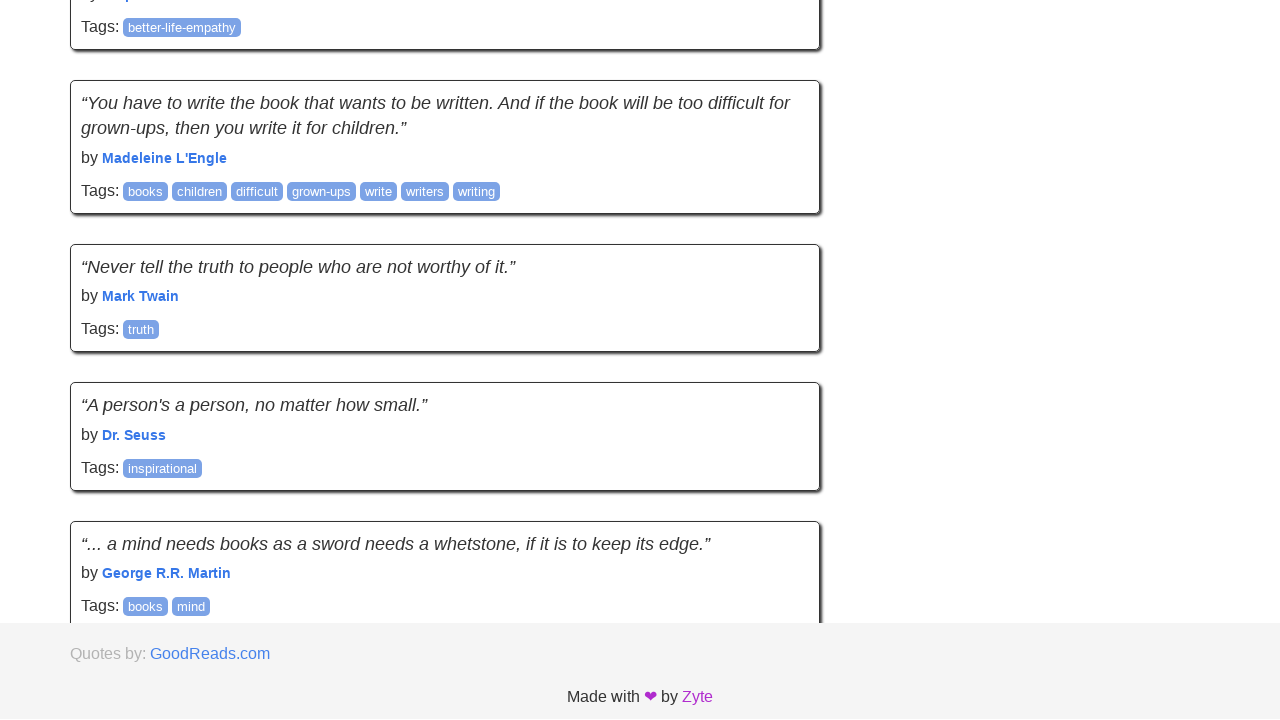

Verified quote text elements are present
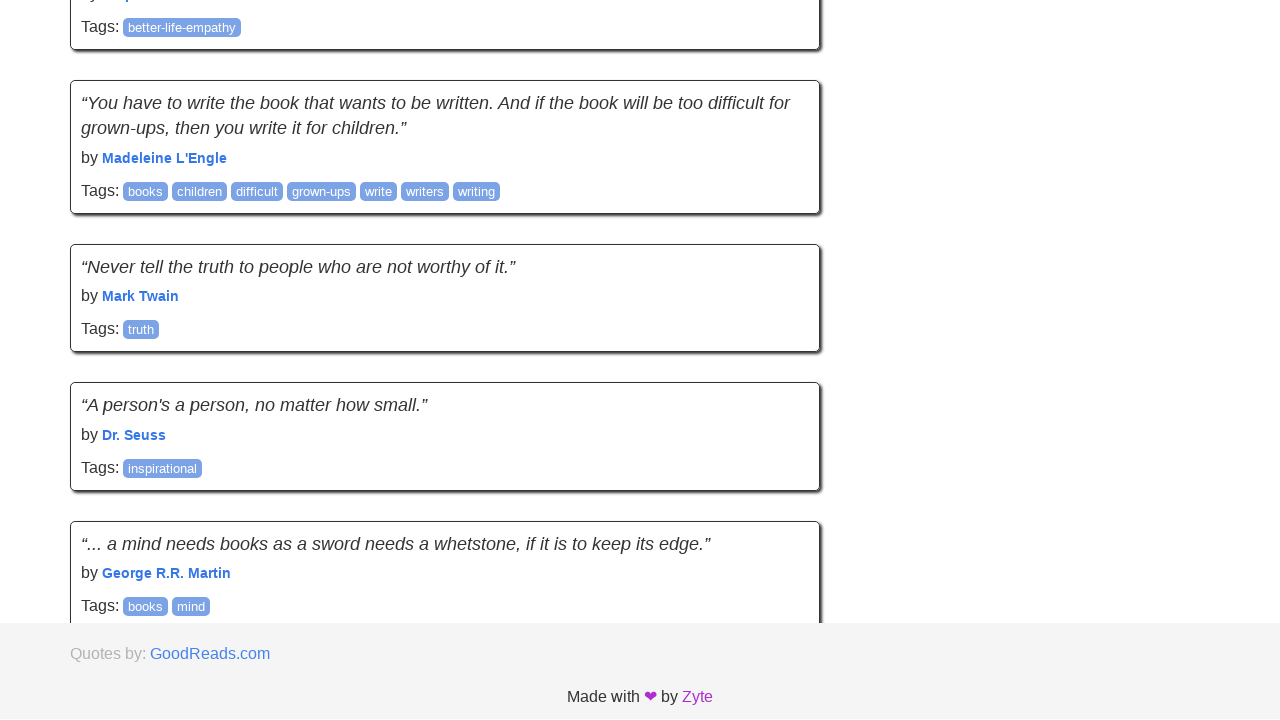

Verified quote author elements are present
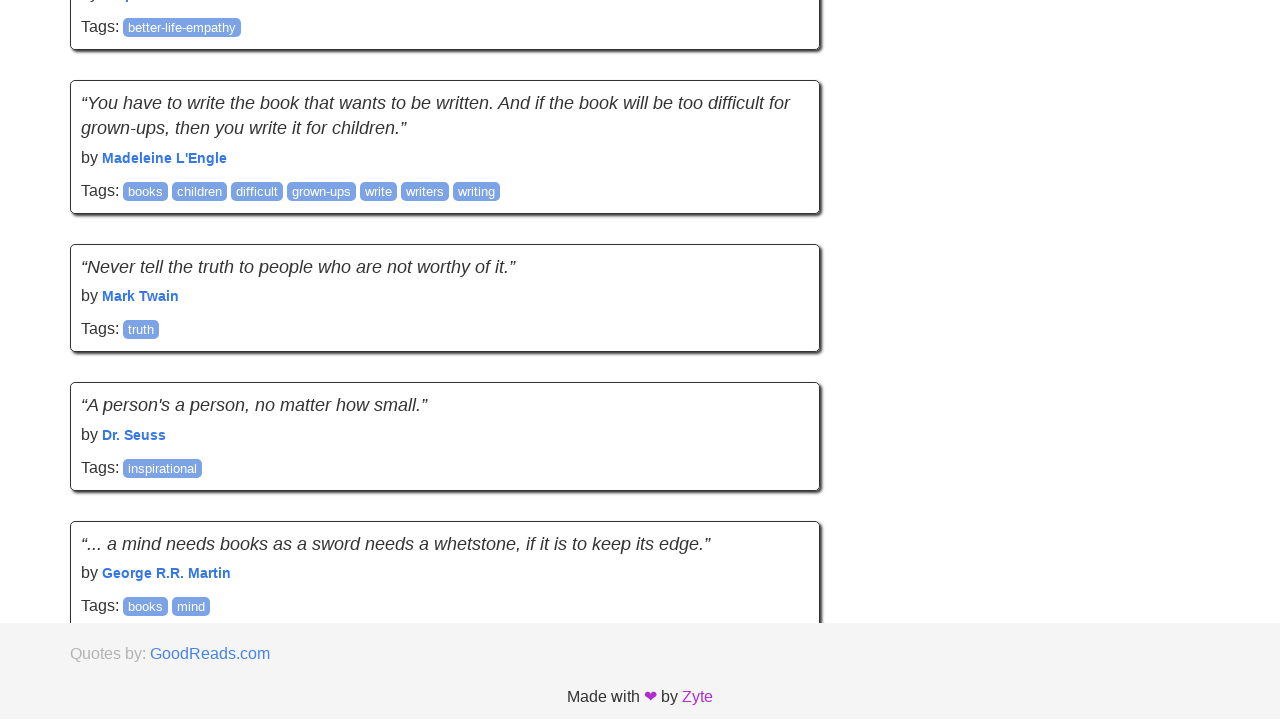

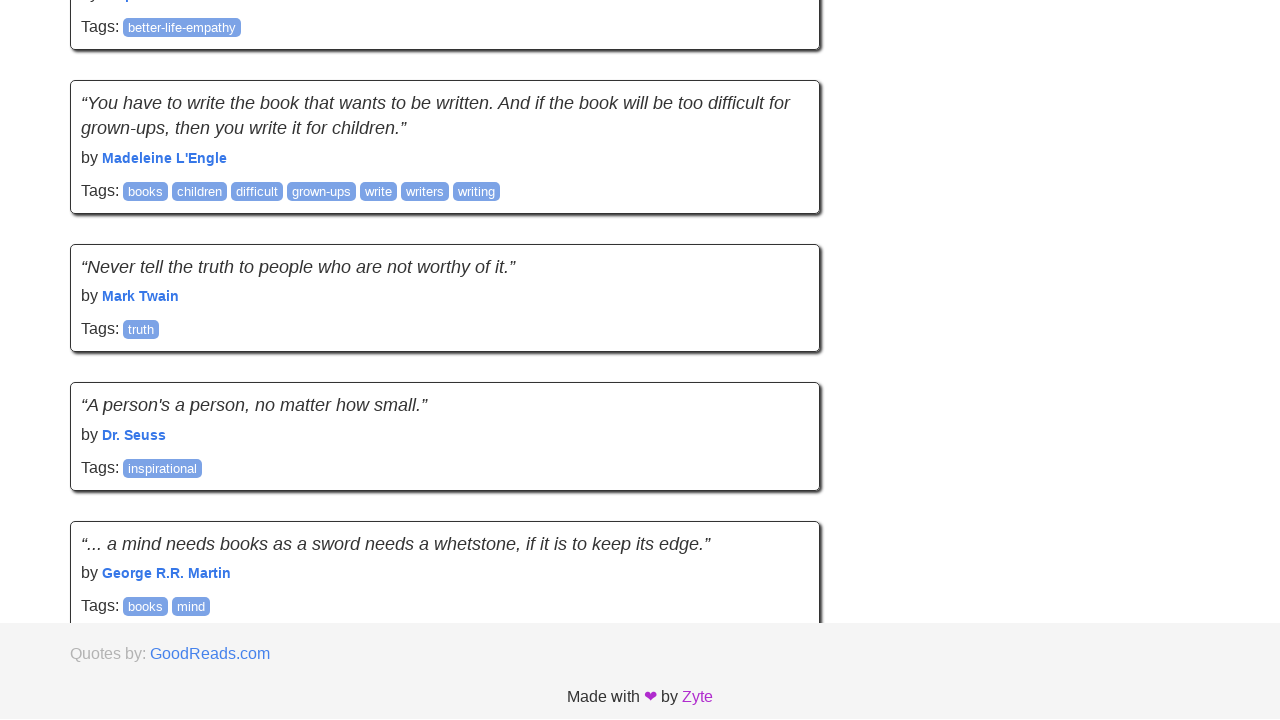